Tests adding multiple specific products to cart on an e-commerce practice site by iterating through available products and clicking the add button for items matching a predefined list (Cucumber, Tomato, Apple, Banana, Nuts Mixture).

Starting URL: https://rahulshettyacademy.com/seleniumPractise/#/

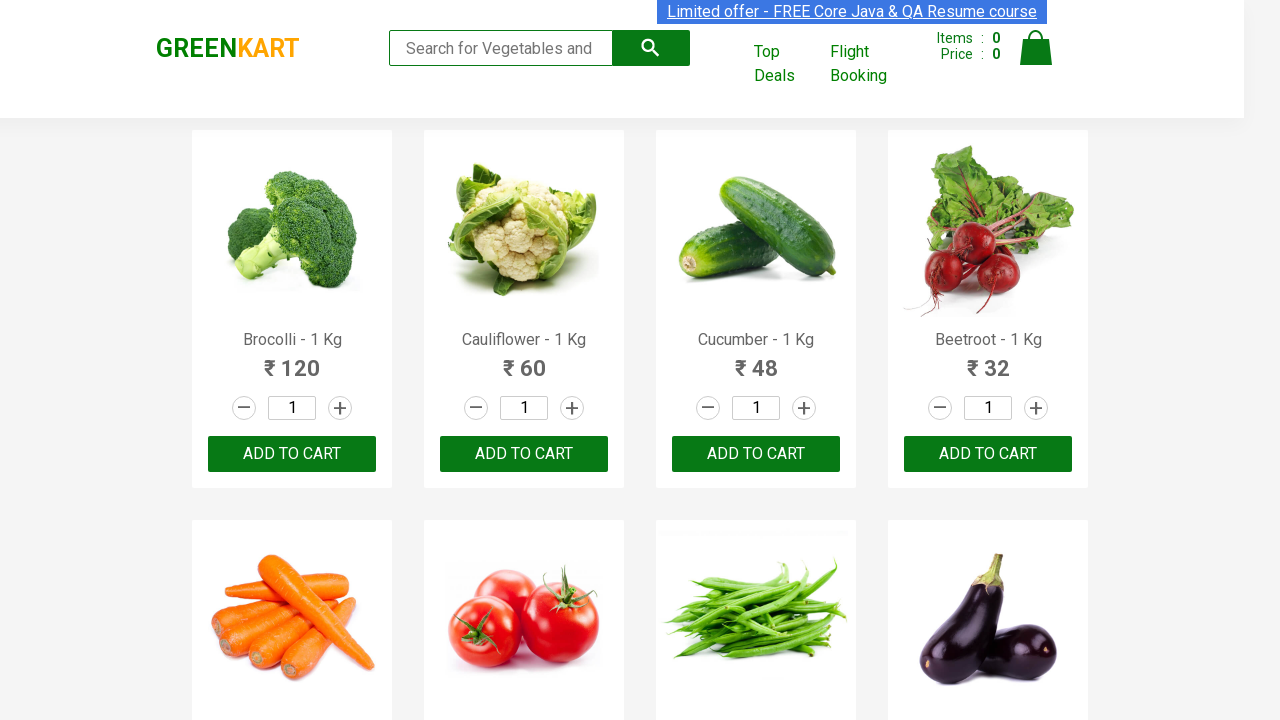

Waited for product elements to load on the page
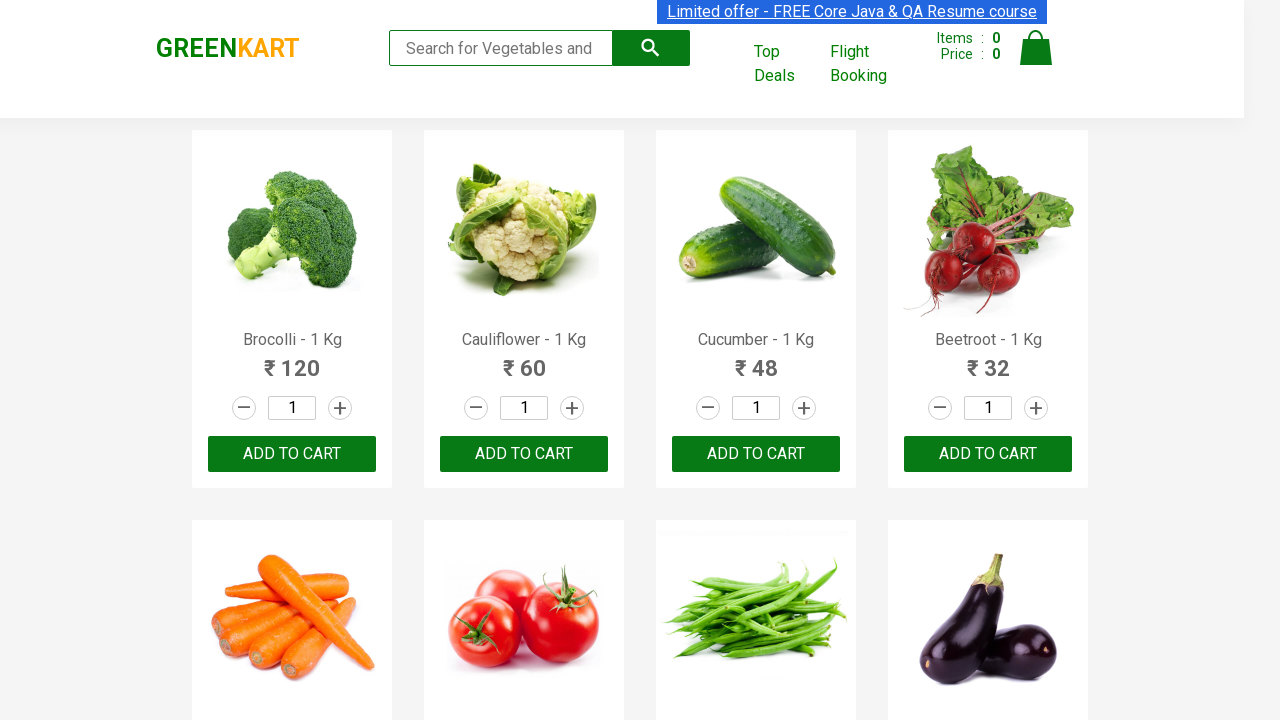

Retrieved all product name elements from the page
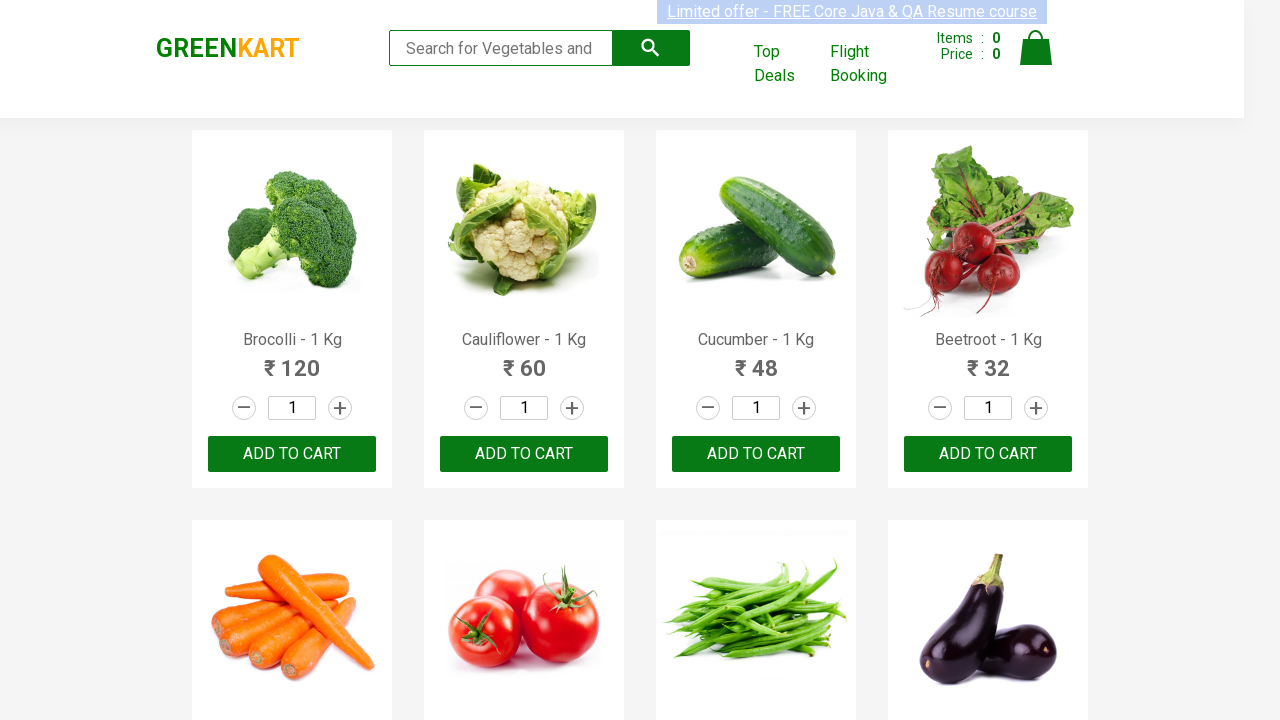

Retrieved product name: Brocolli - 1 Kg
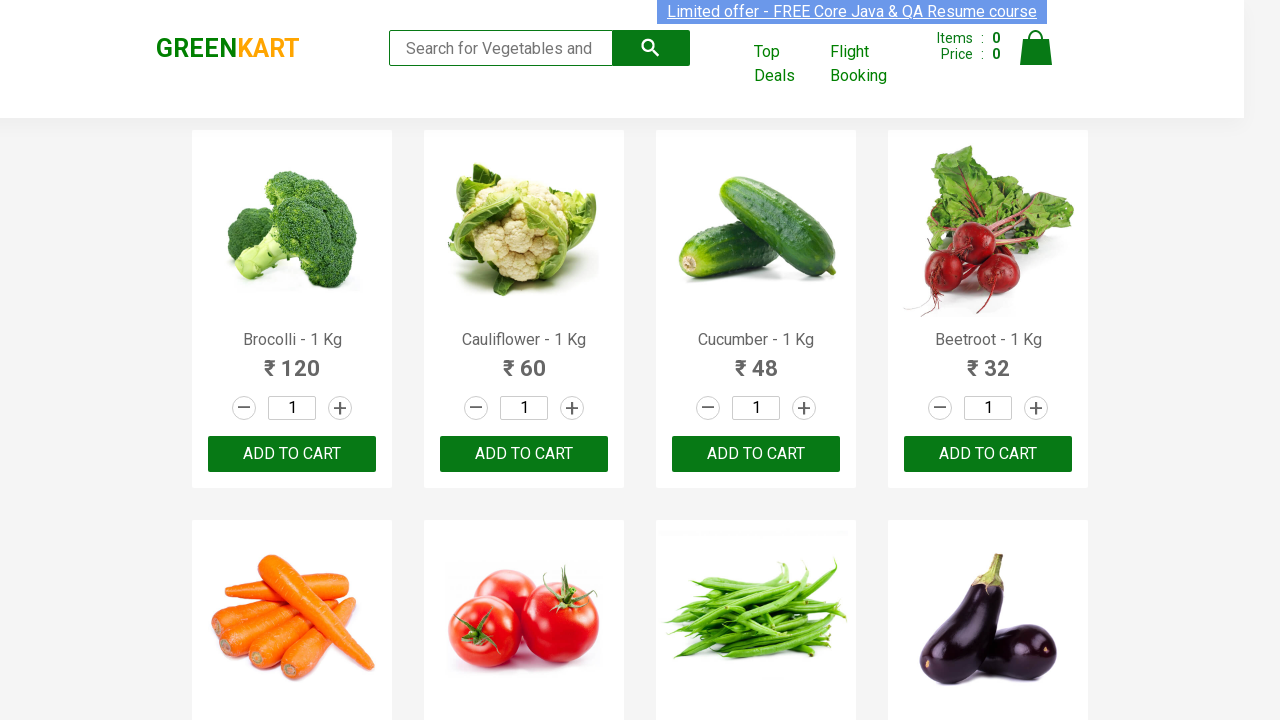

Retrieved product name: Cauliflower - 1 Kg
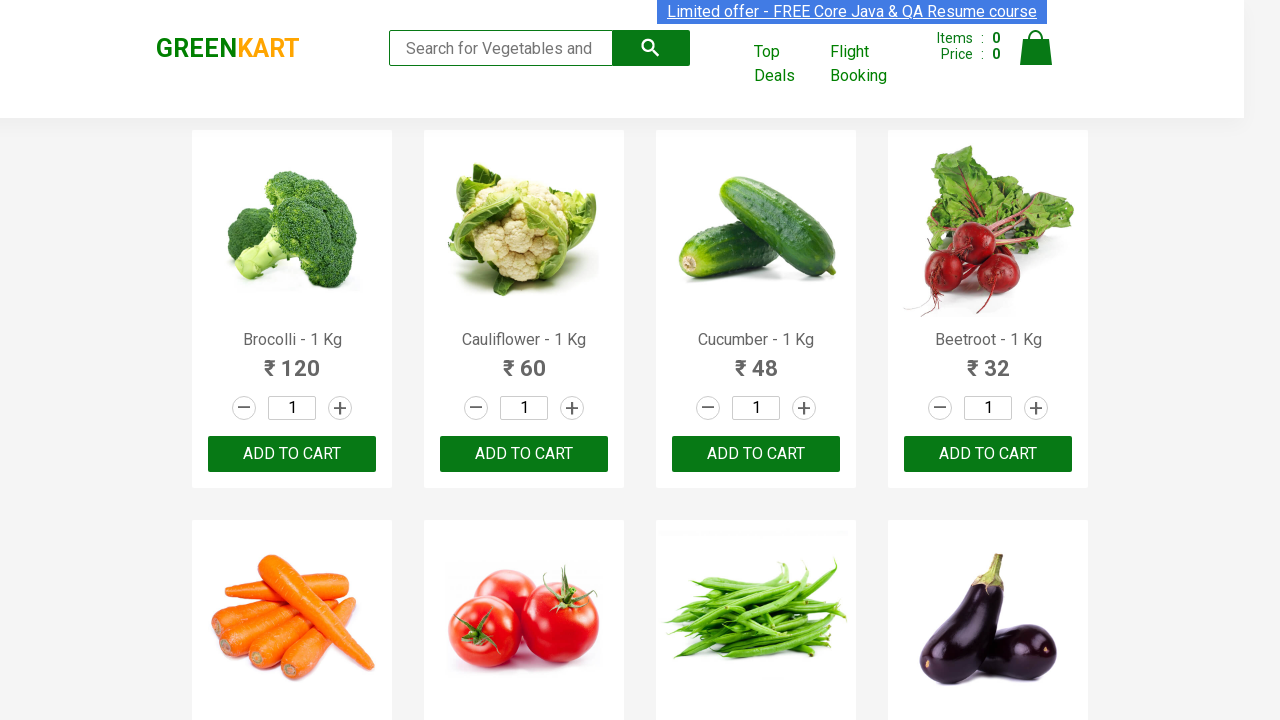

Retrieved product name: Cucumber - 1 Kg
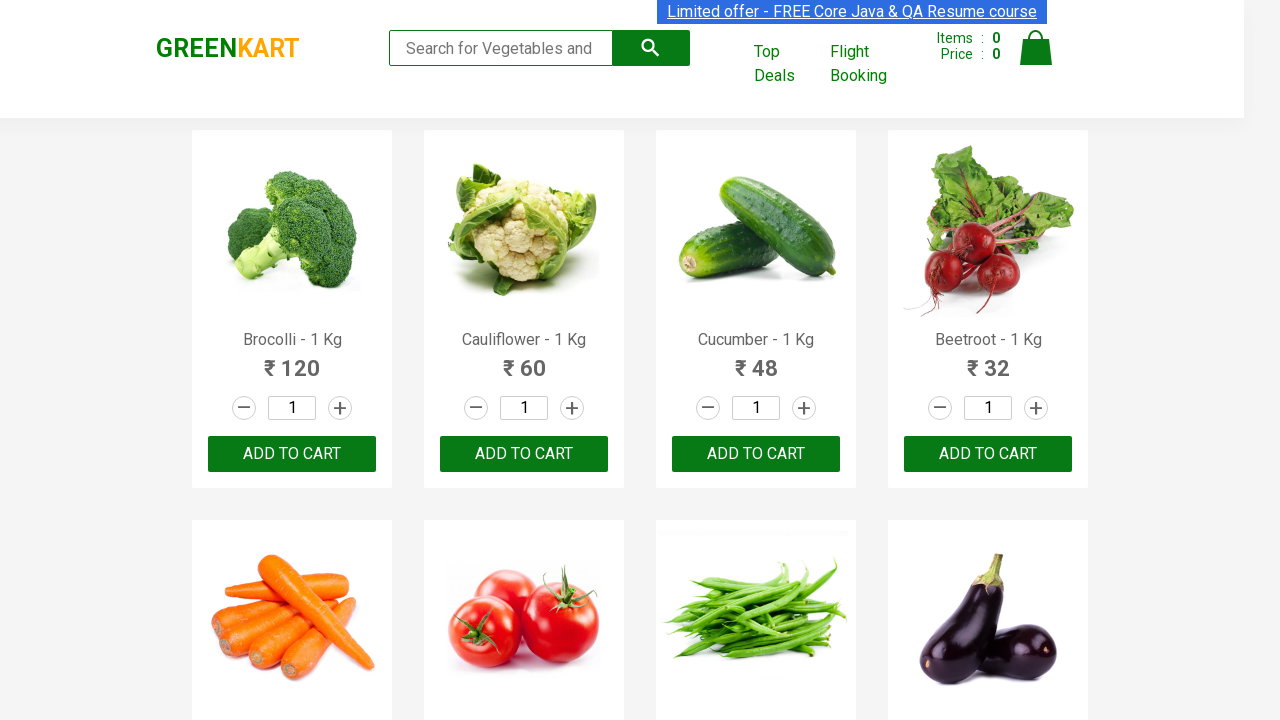

Clicked 'ADD TO CART' button for product: Cucumber - 1 Kg at (756, 454) on div.product-action button >> nth=2
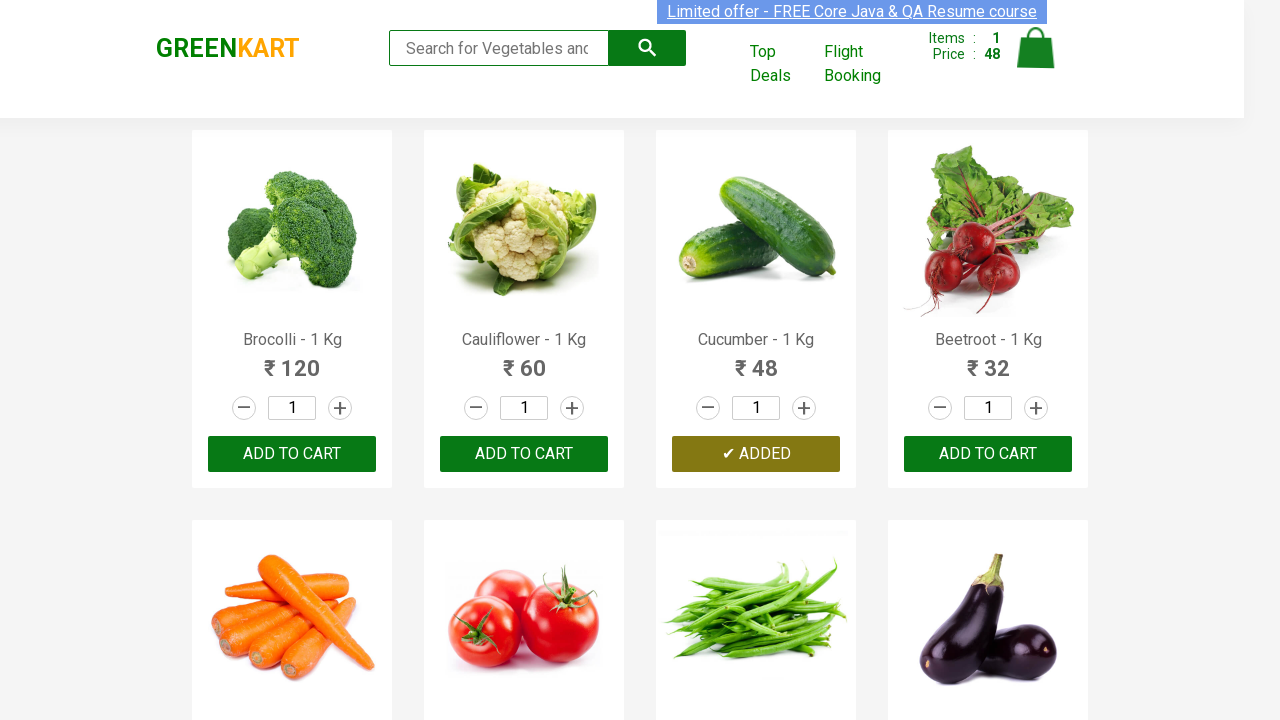

Retrieved product name: Beetroot - 1 Kg
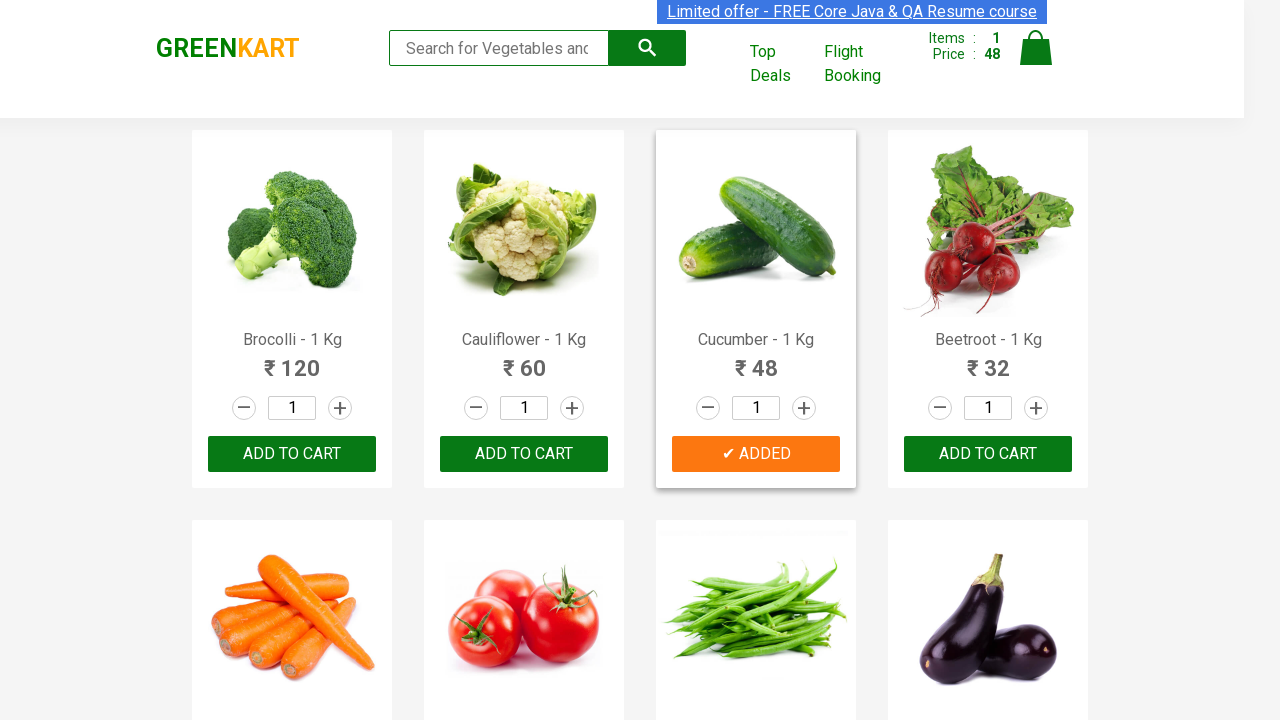

Retrieved product name: Carrot - 1 Kg
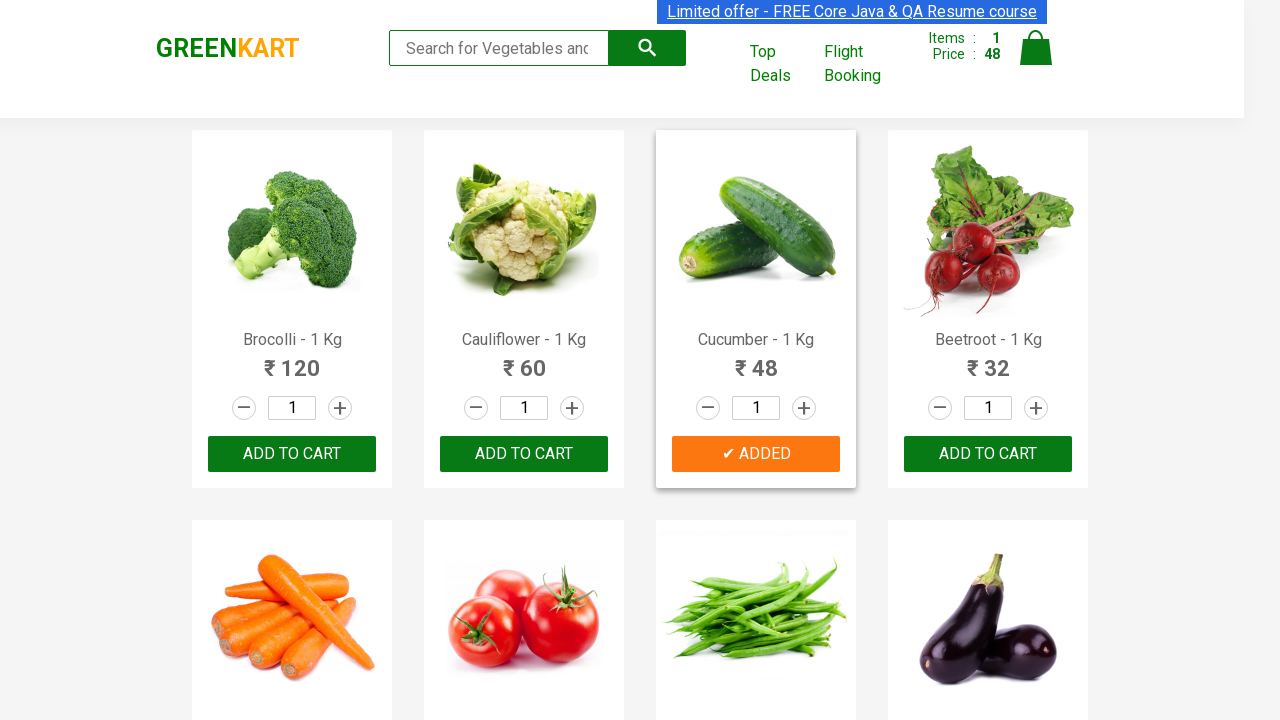

Retrieved product name: Tomato - 1 Kg
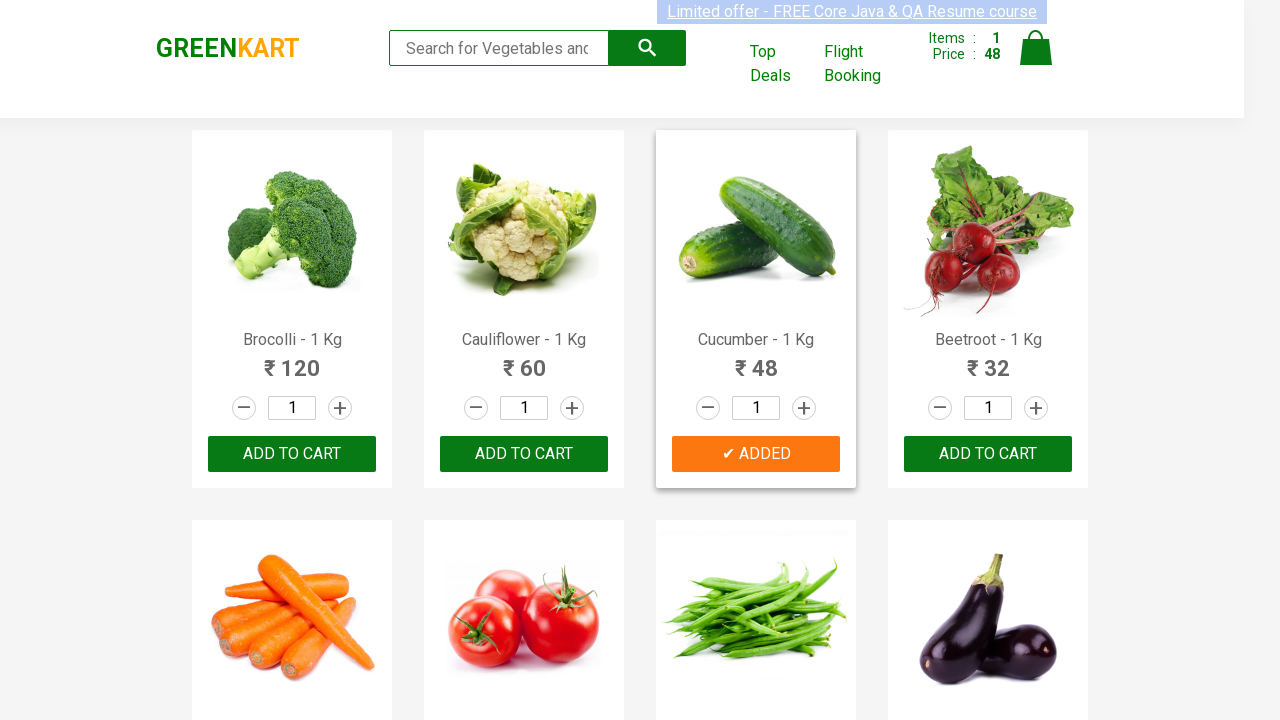

Clicked 'ADD TO CART' button for product: Tomato - 1 Kg at (524, 360) on div.product-action button >> nth=5
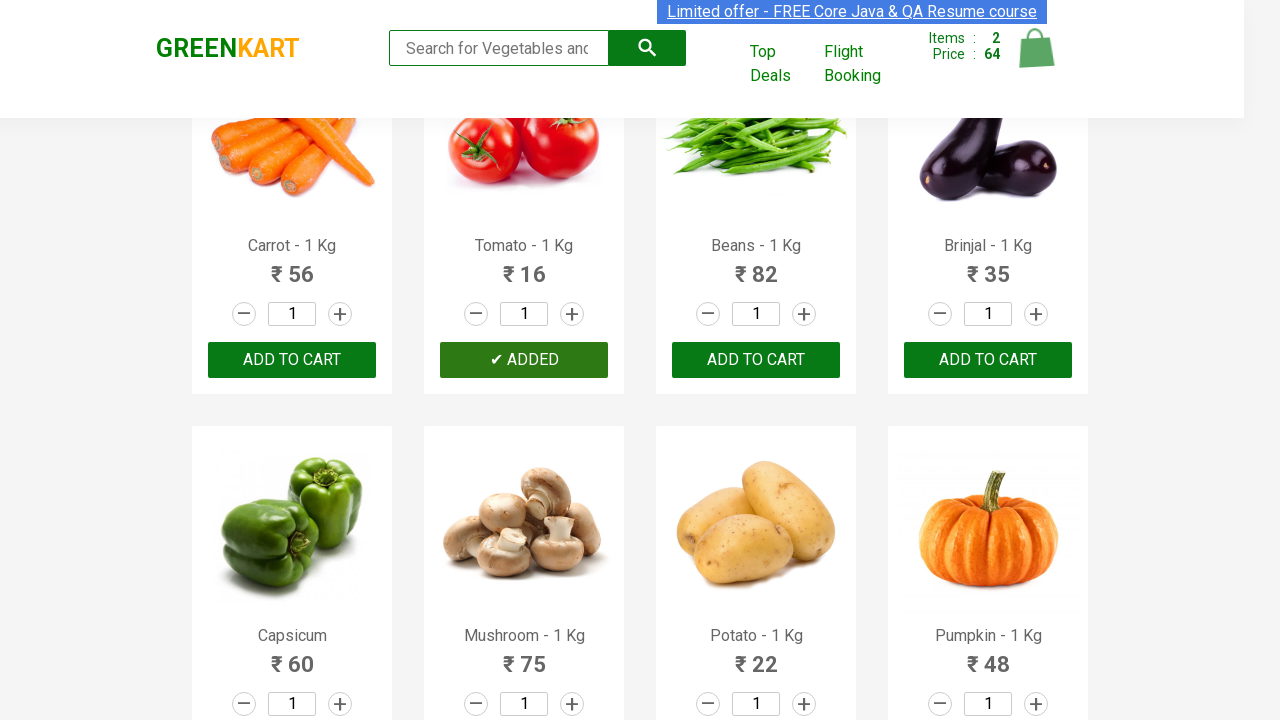

Retrieved product name: Beans - 1 Kg
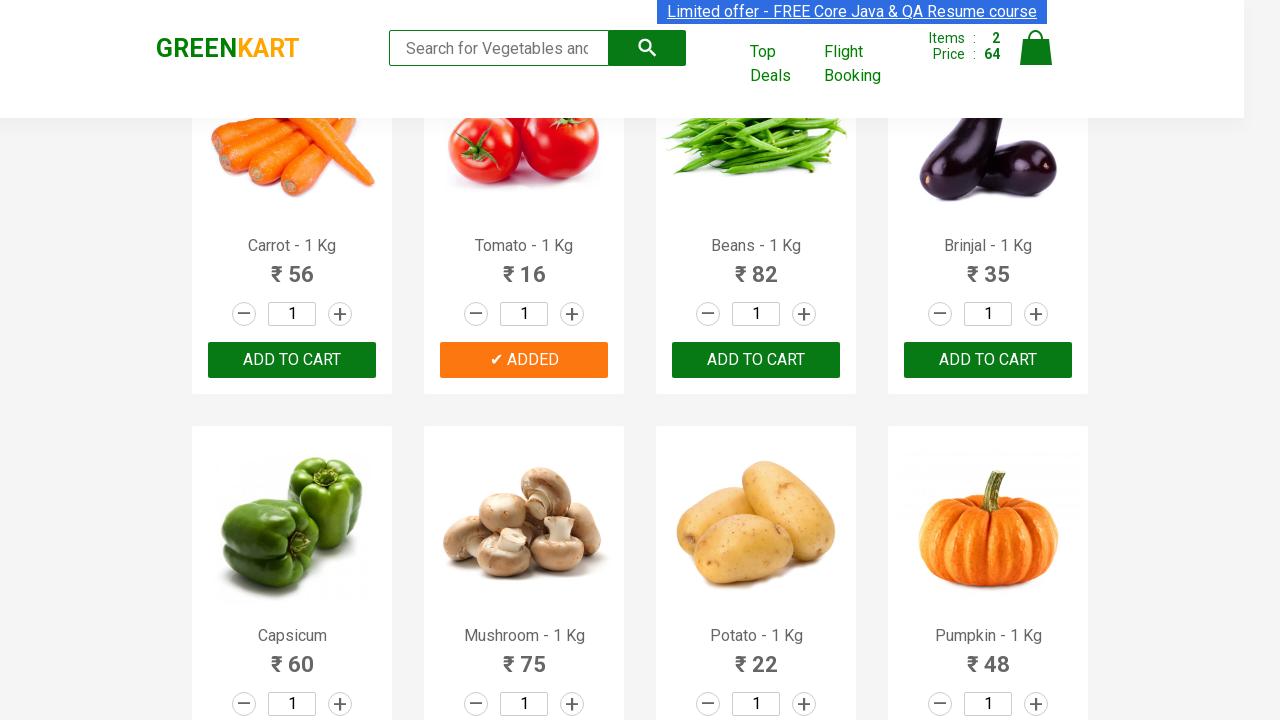

Retrieved product name: Brinjal - 1 Kg
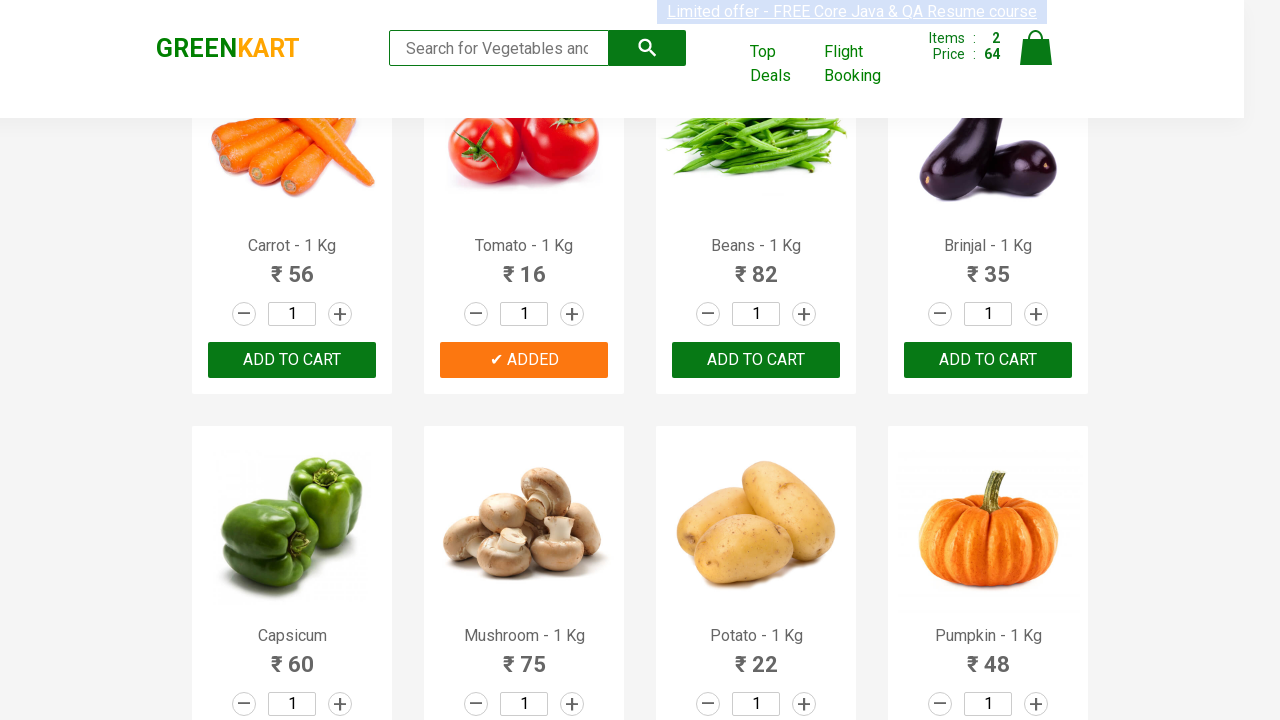

Retrieved product name: Capsicum
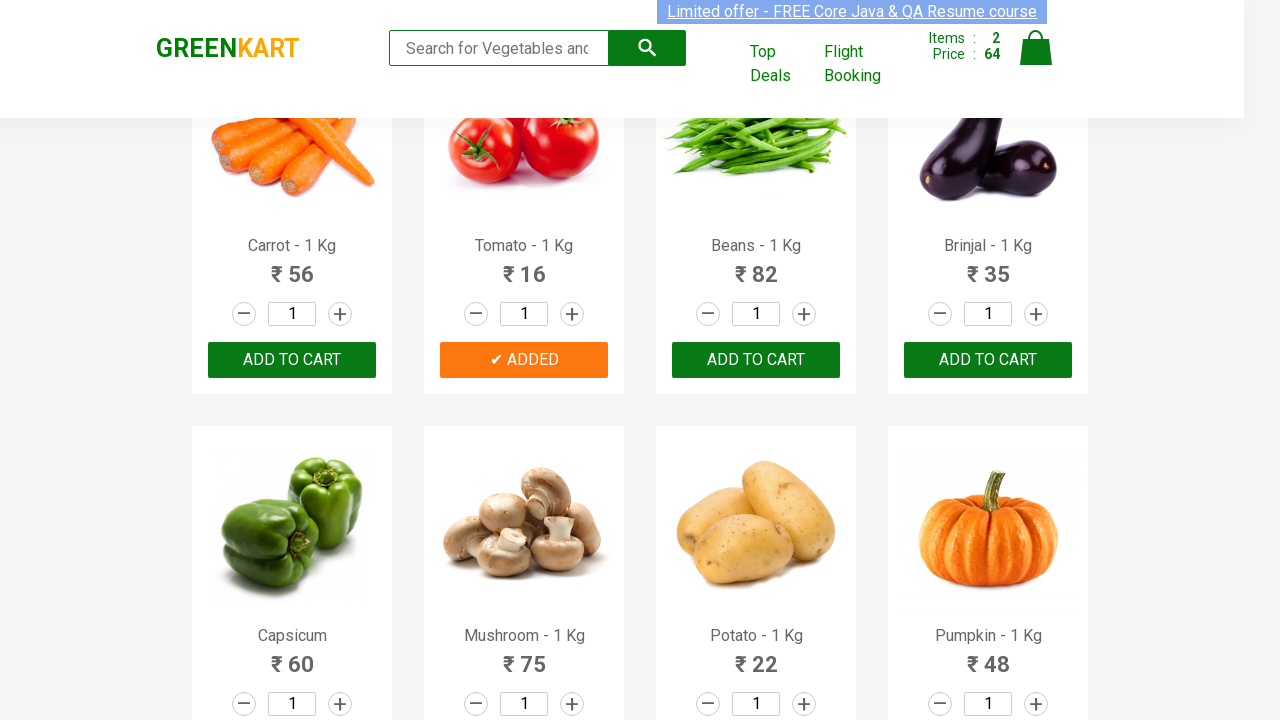

Retrieved product name: Mushroom - 1 Kg
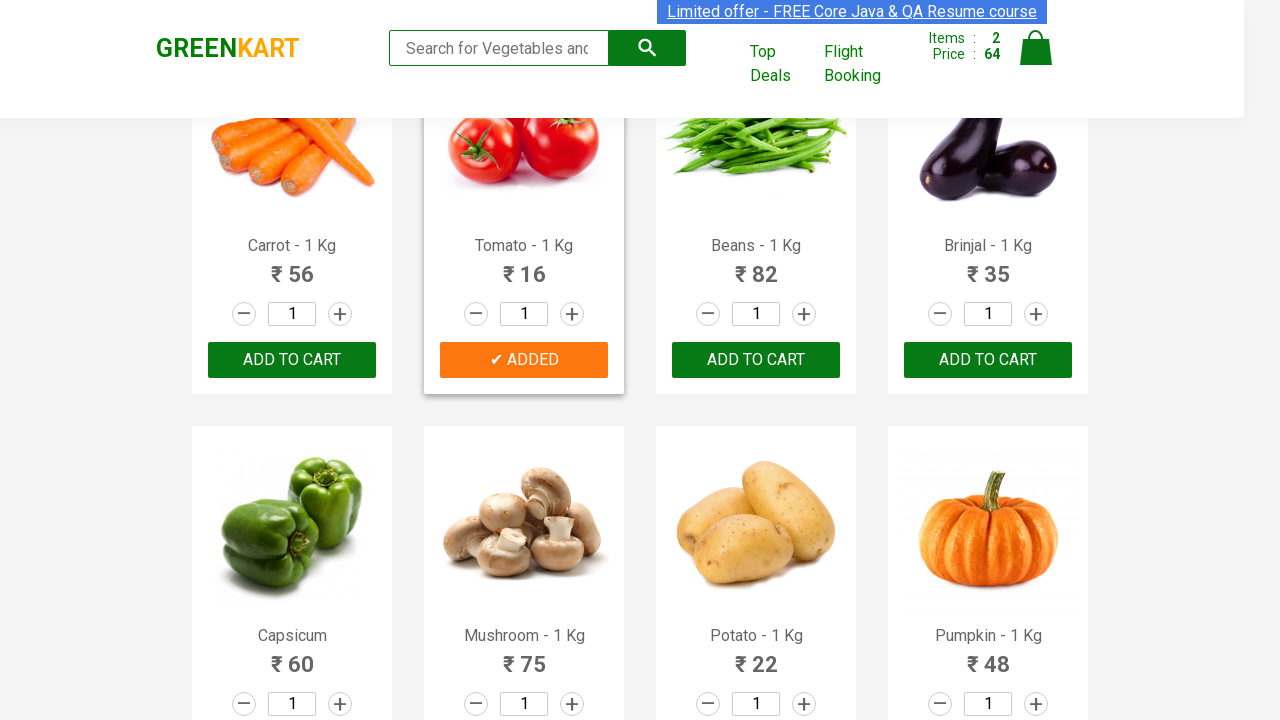

Retrieved product name: Potato - 1 Kg
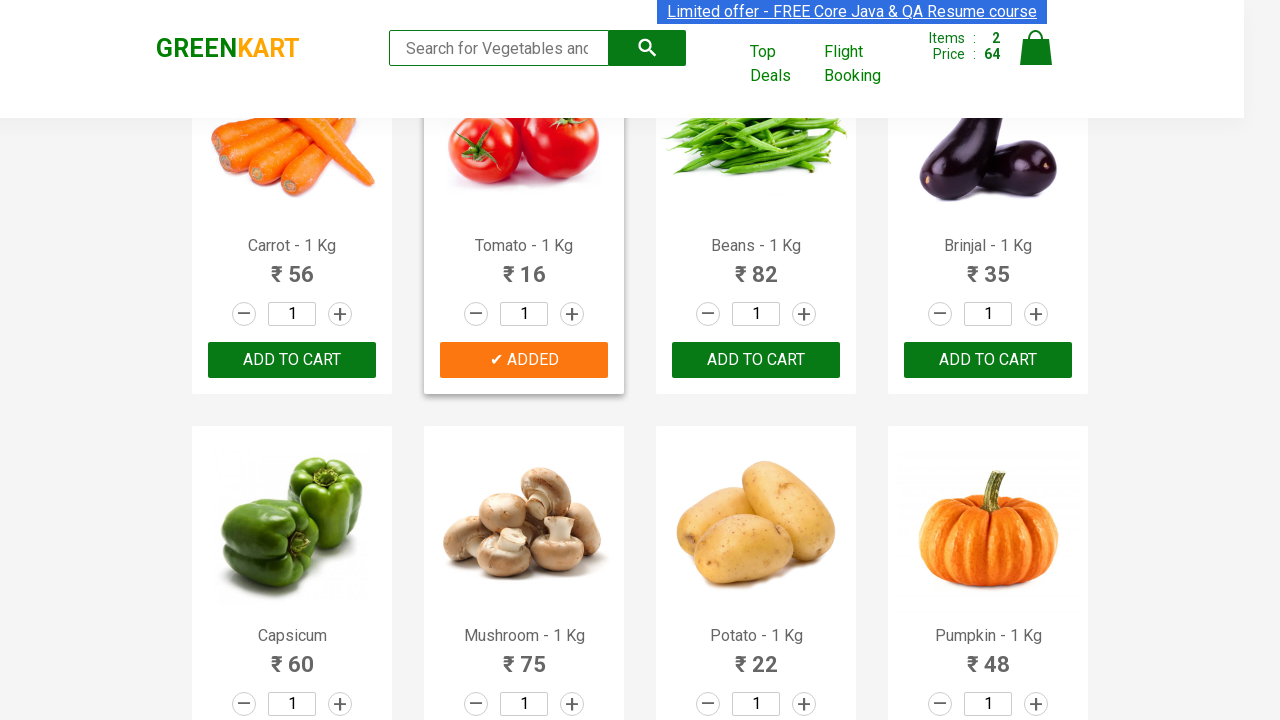

Retrieved product name: Pumpkin - 1 Kg
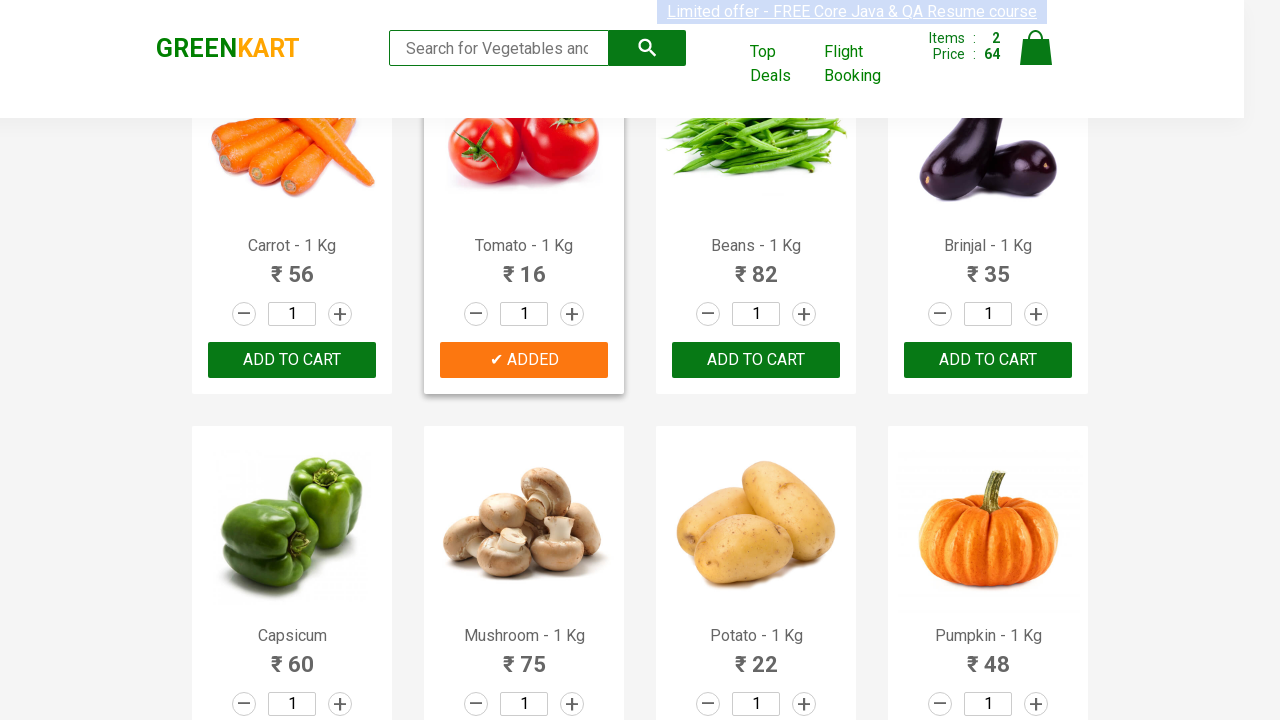

Retrieved product name: Corn - 1 Kg
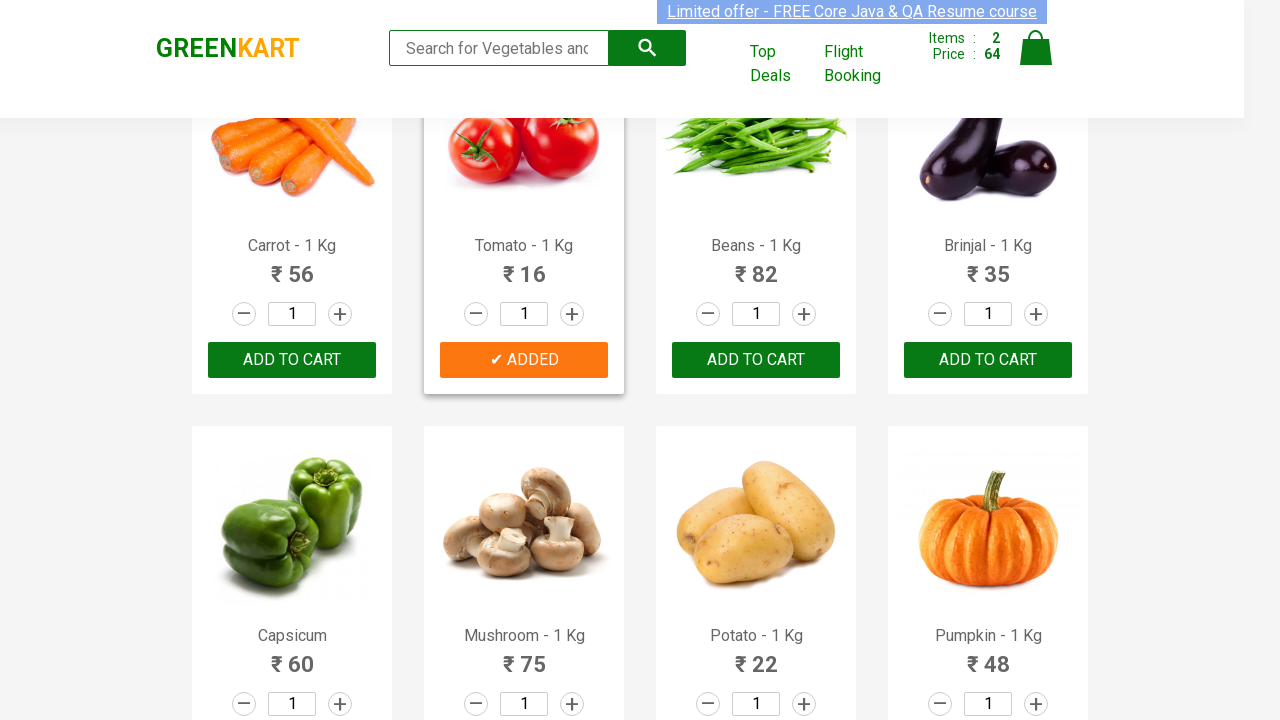

Retrieved product name: Onion - 1 Kg
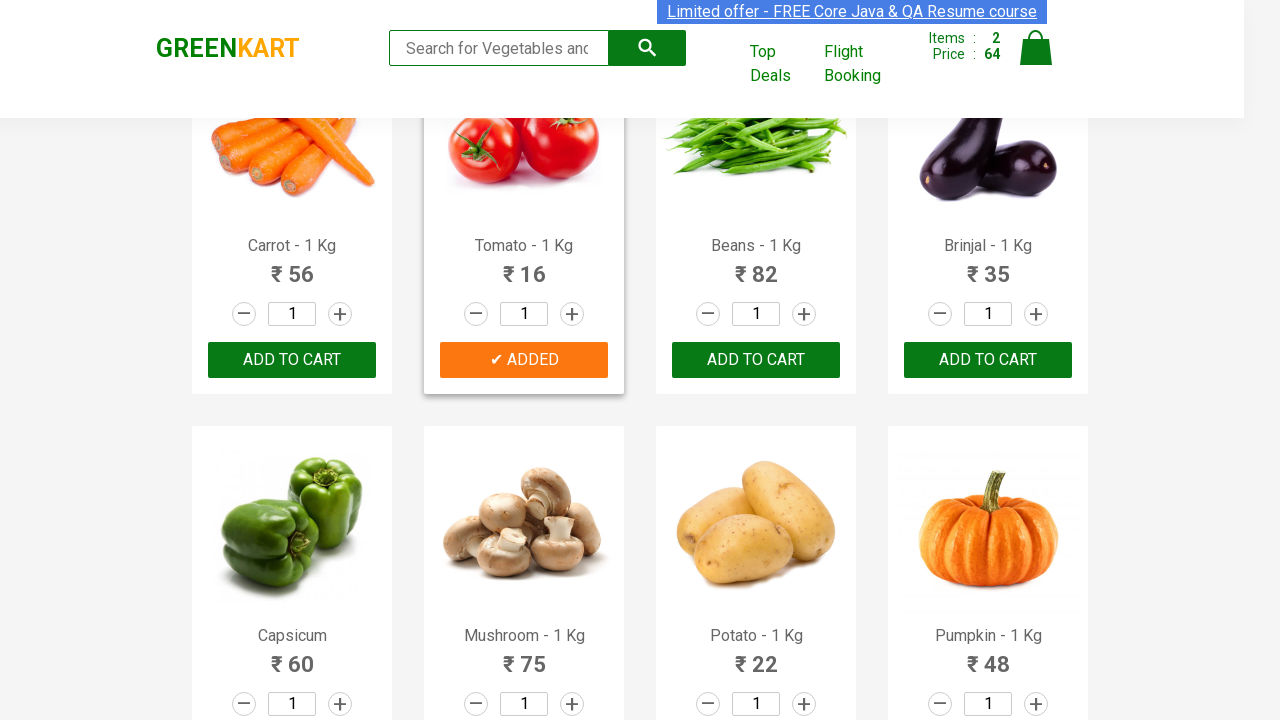

Retrieved product name: Apple - 1 Kg
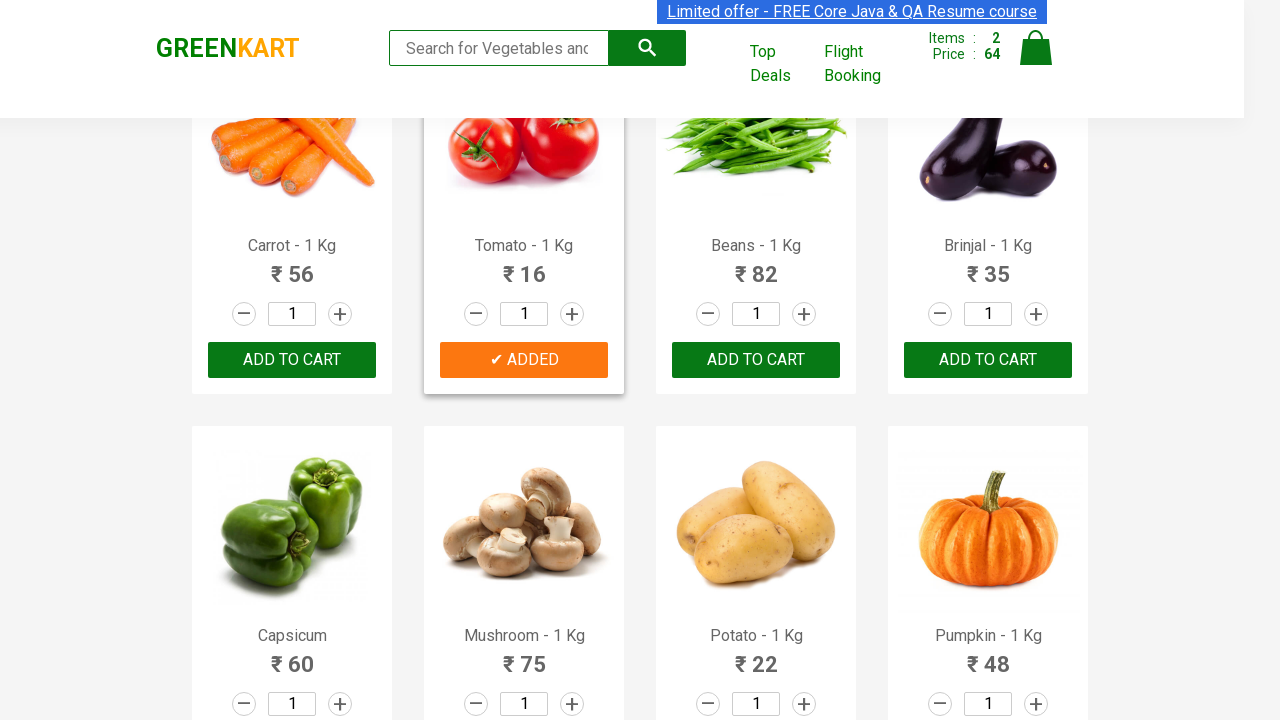

Clicked 'ADD TO CART' button for product: Apple - 1 Kg at (756, 360) on div.product-action button >> nth=14
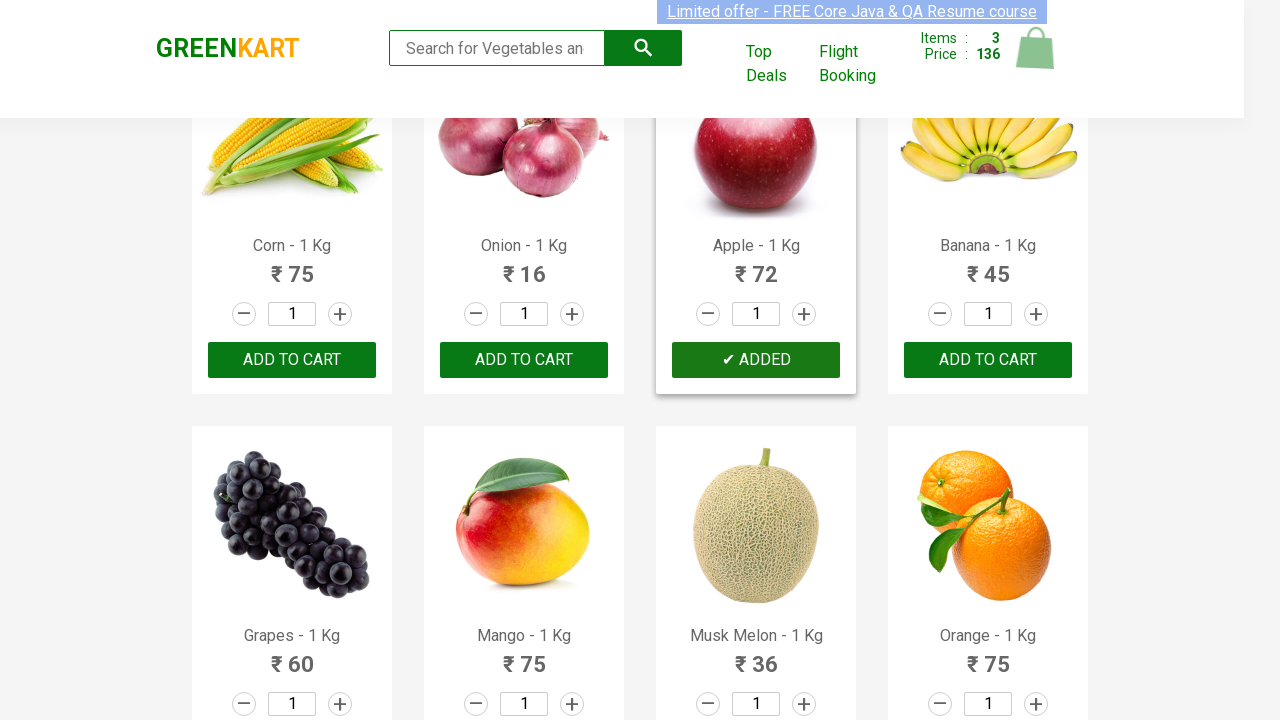

Retrieved product name: Banana - 1 Kg
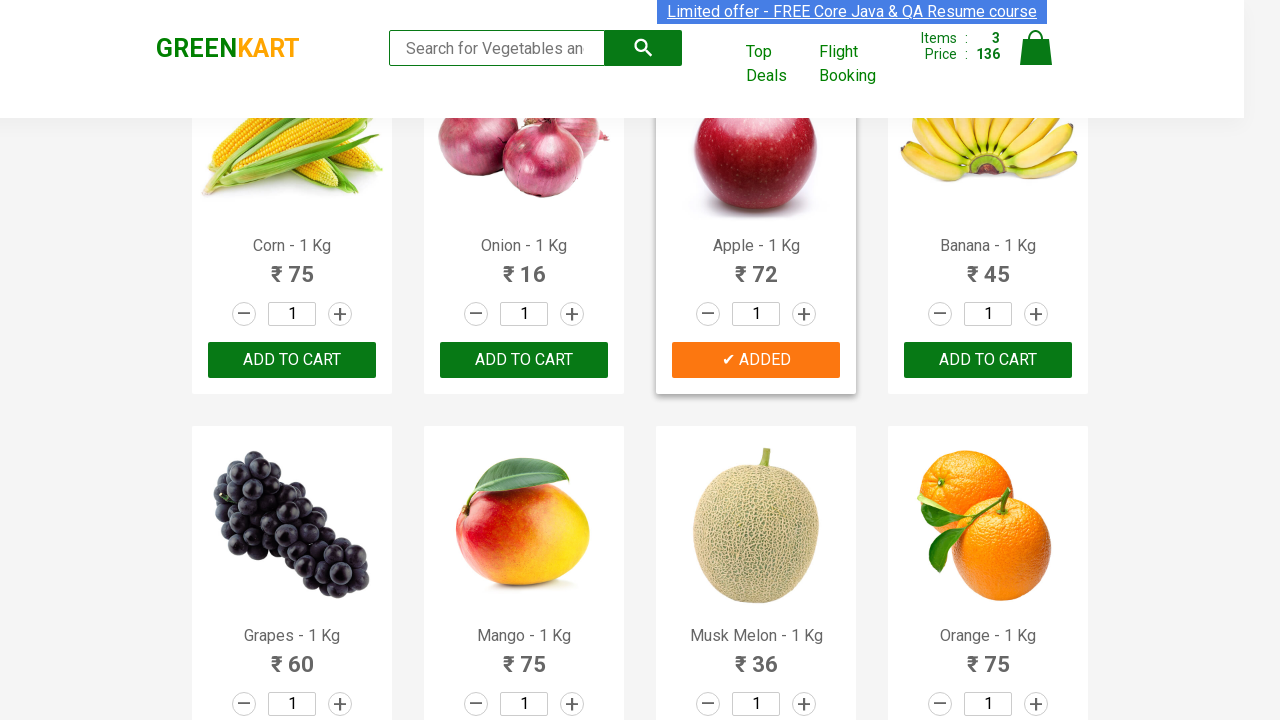

Clicked 'ADD TO CART' button for product: Banana - 1 Kg at (988, 360) on div.product-action button >> nth=15
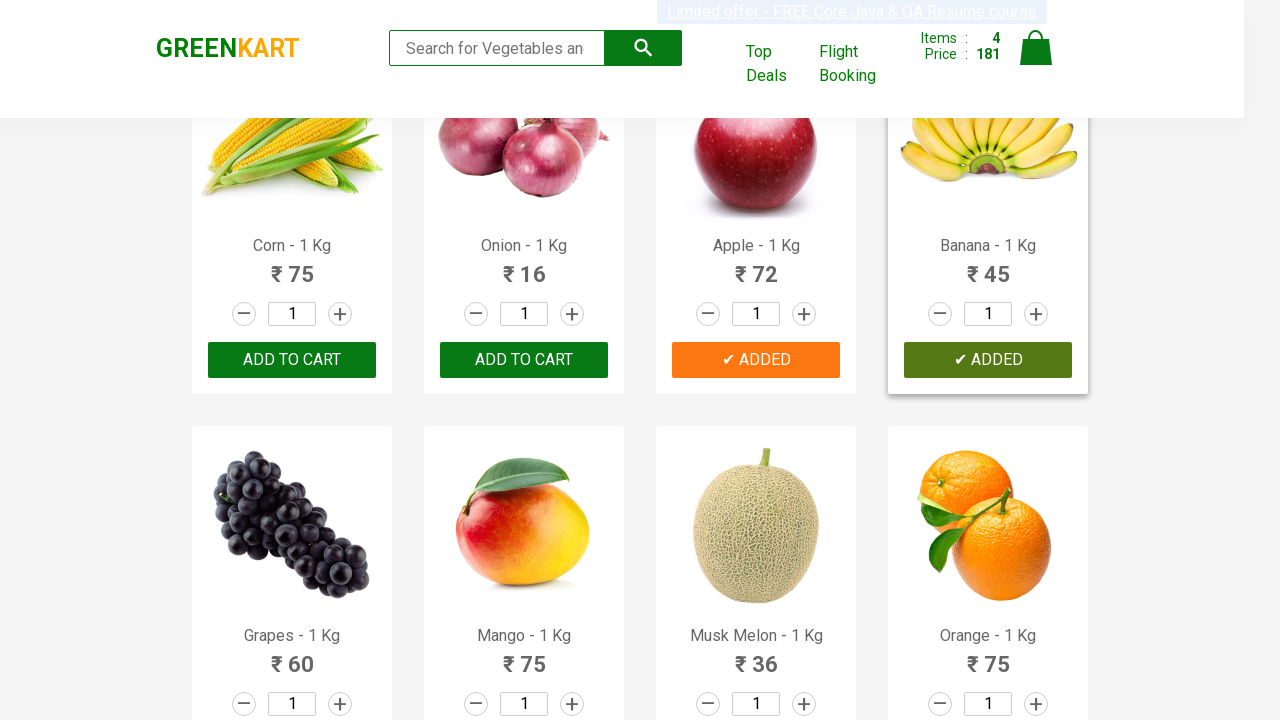

Retrieved product name: Grapes - 1 Kg
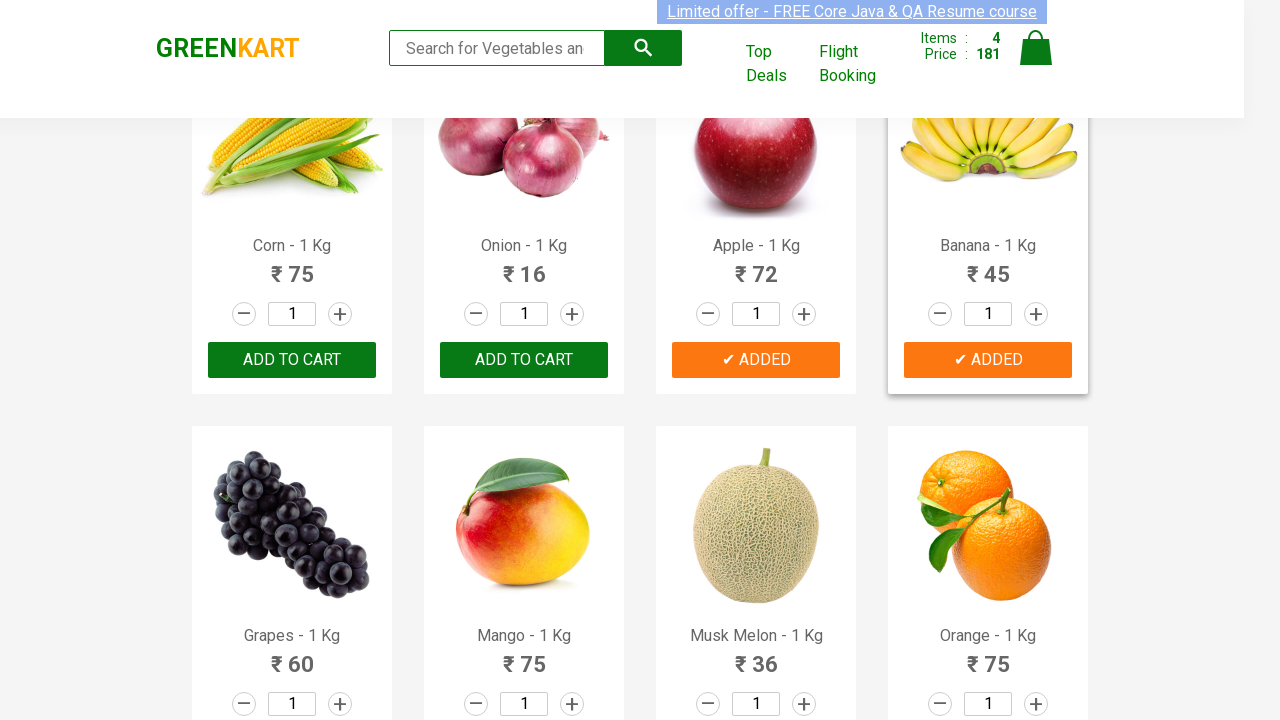

Retrieved product name: Mango - 1 Kg
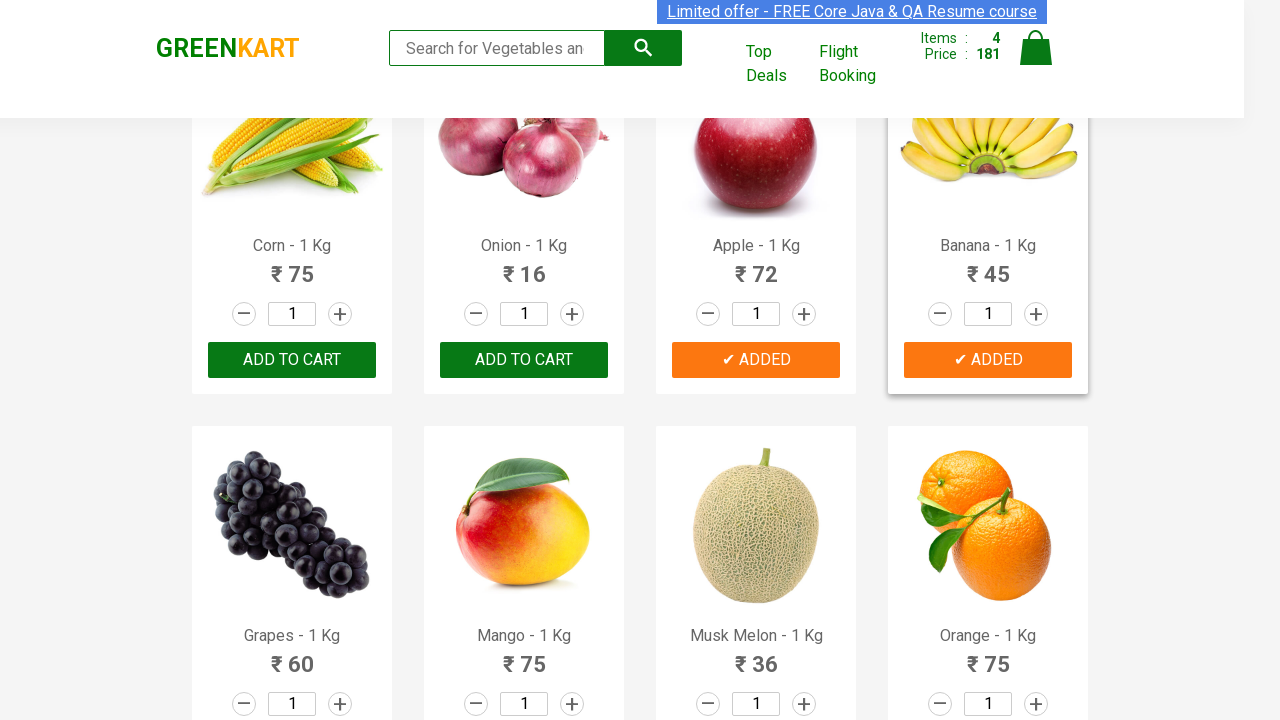

Retrieved product name: Musk Melon - 1 Kg
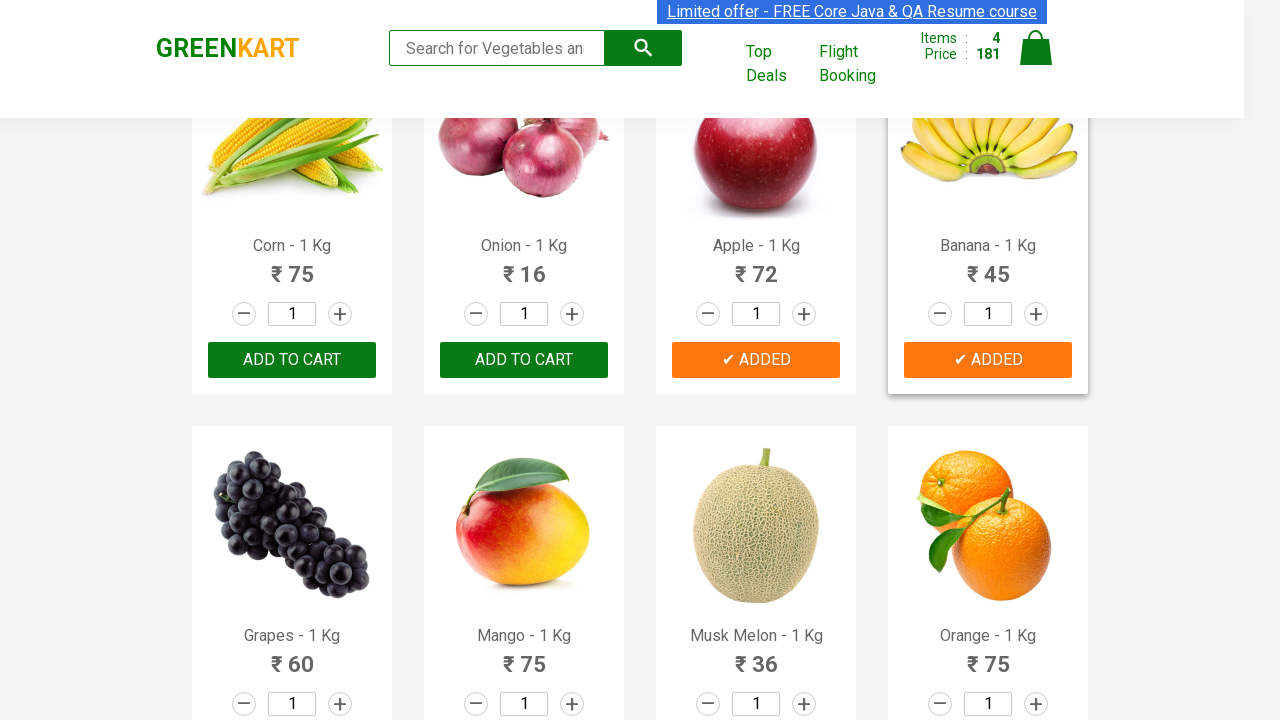

Retrieved product name: Orange - 1 Kg
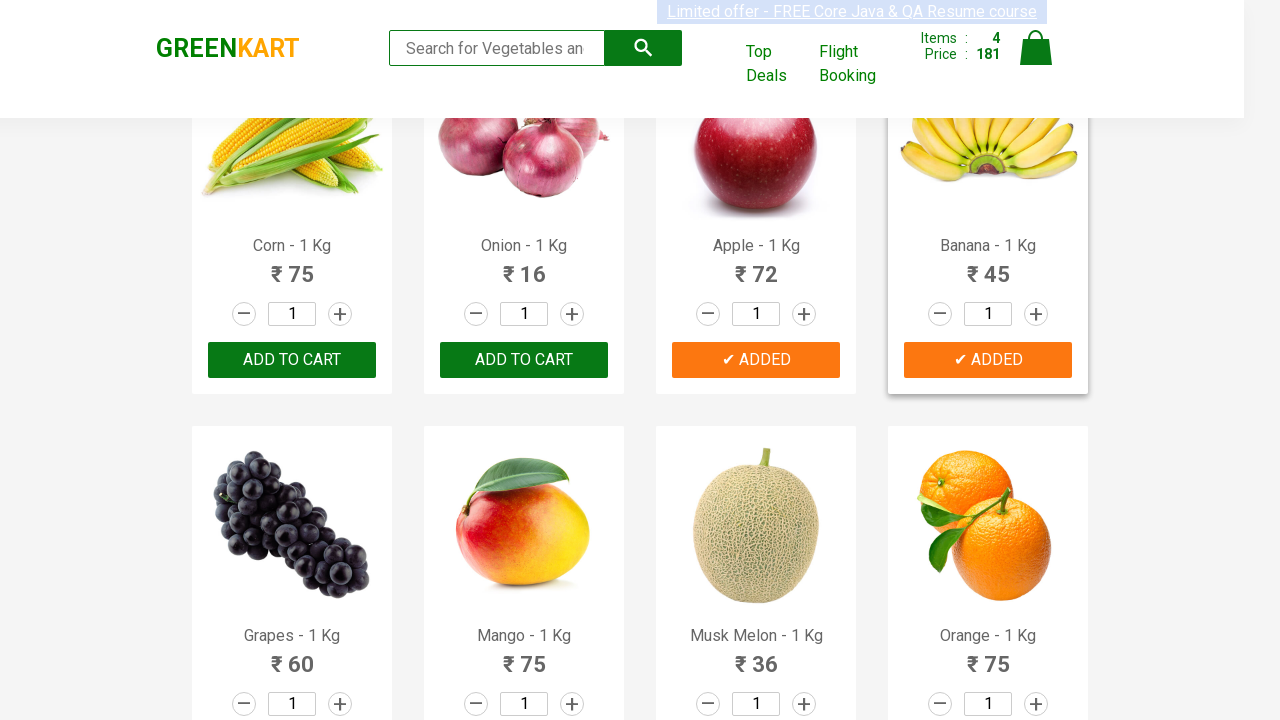

Retrieved product name: Pears - 1 Kg
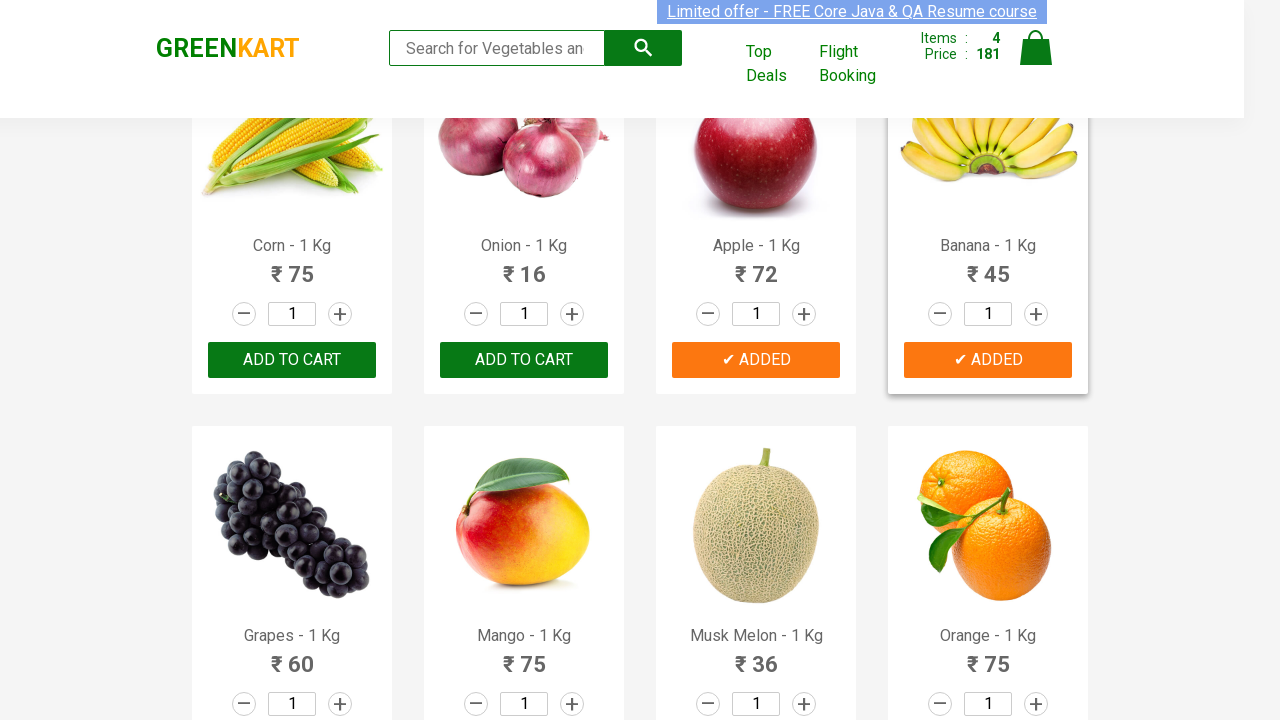

Retrieved product name: Pomegranate - 1 Kg
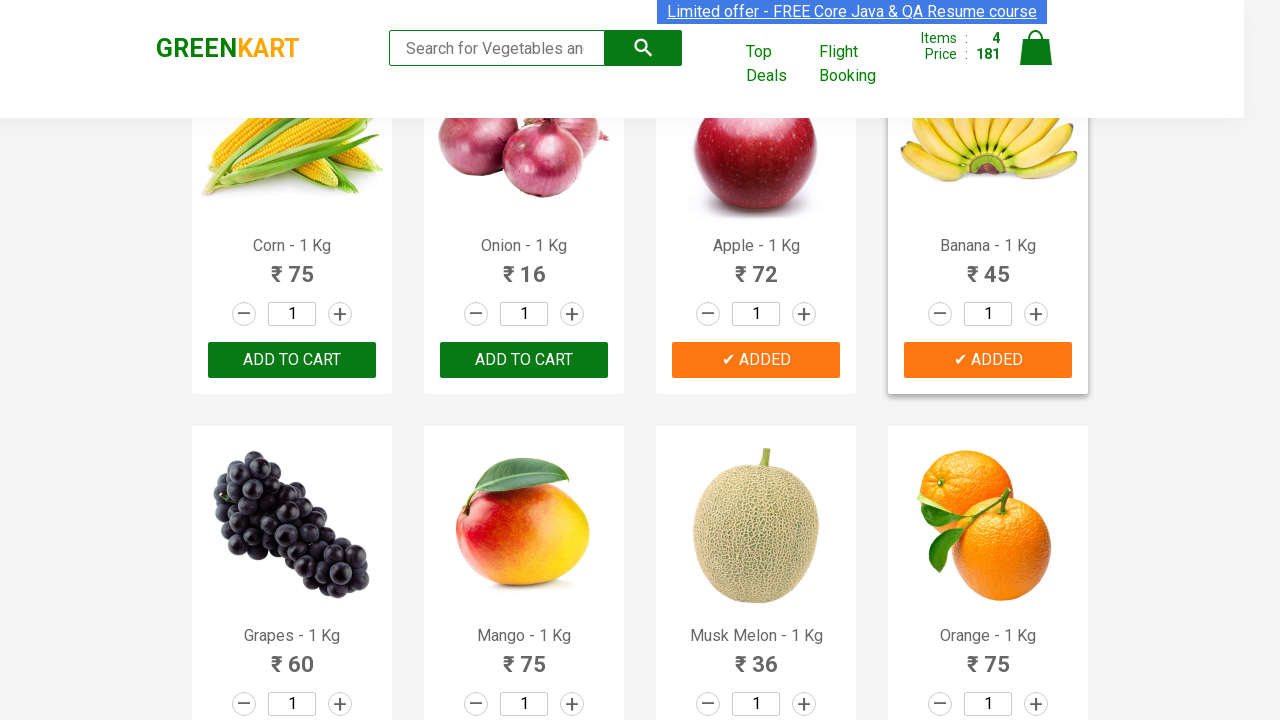

Retrieved product name: Raspberry - 1/4 Kg
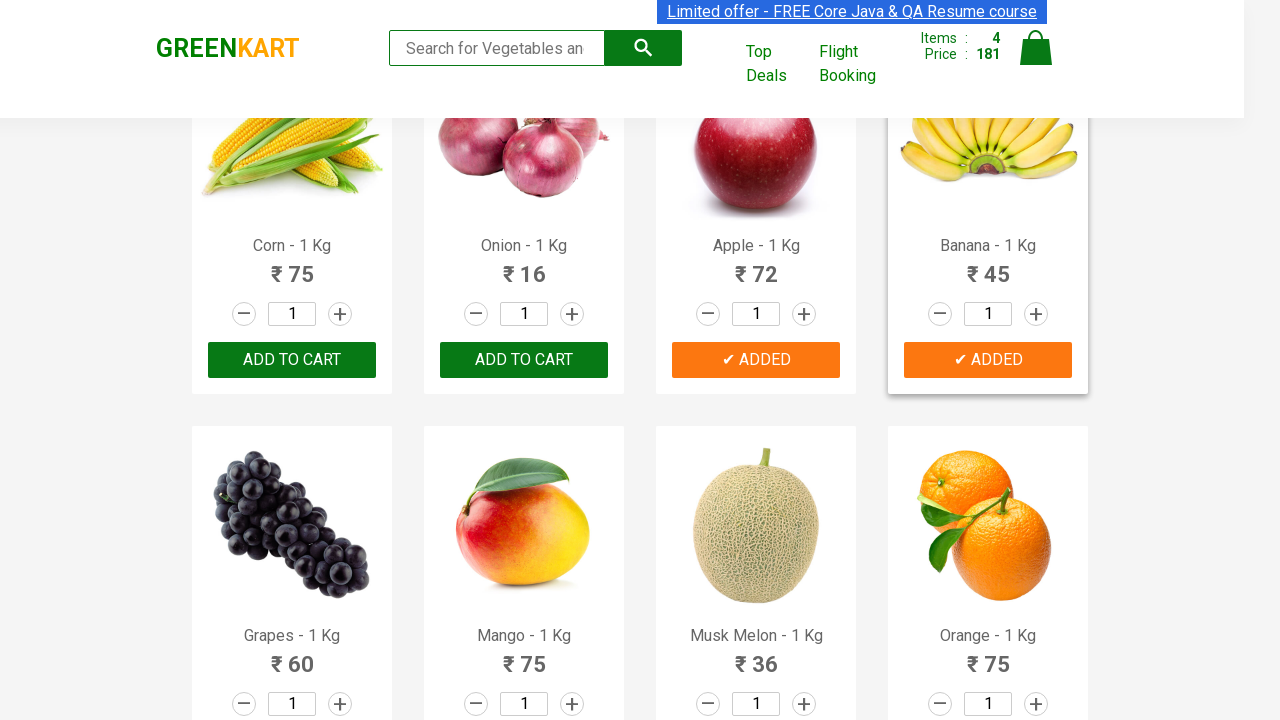

Retrieved product name: Strawberry - 1/4 Kg
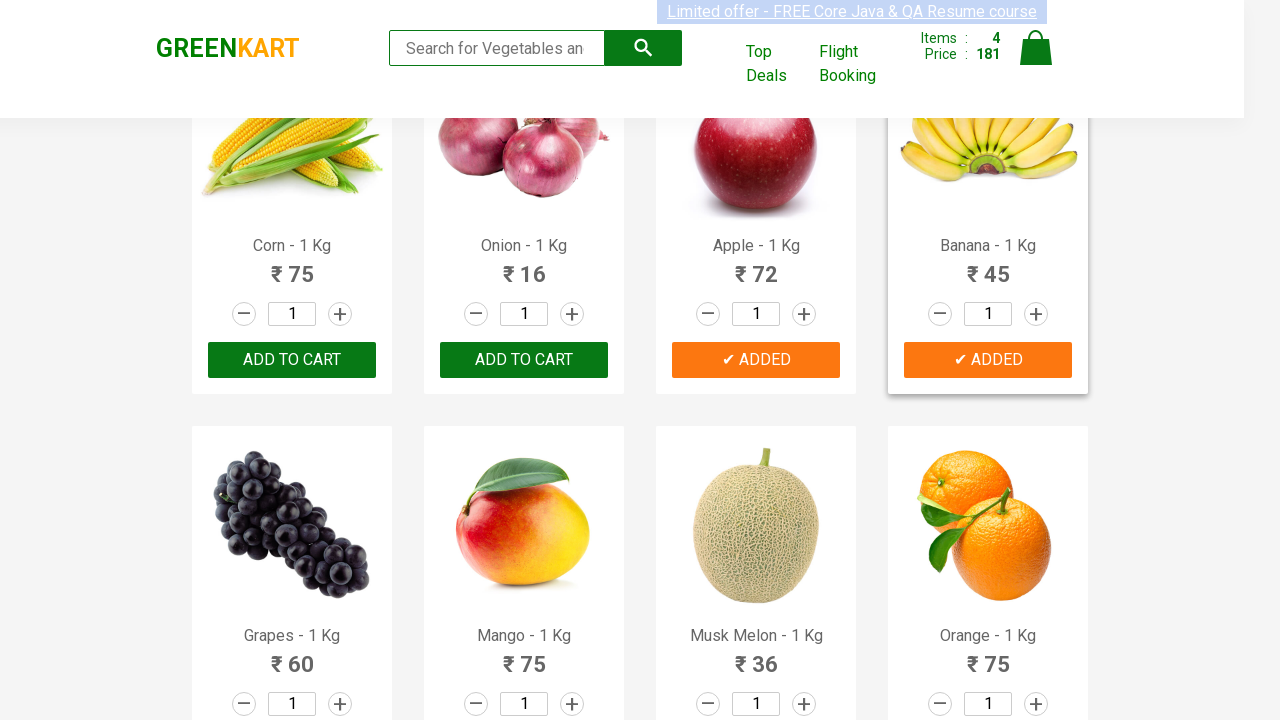

Retrieved product name: Water Melon - 1 Kg
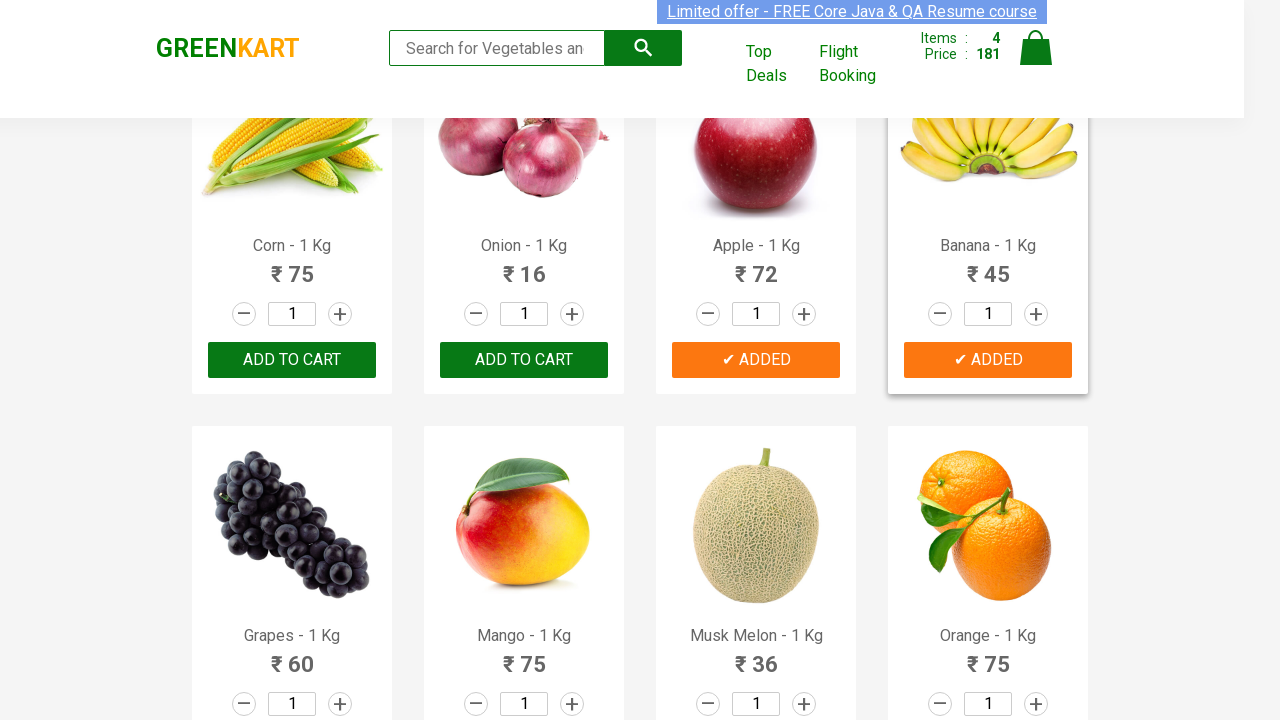

Retrieved product name: Almonds - 1/4 Kg
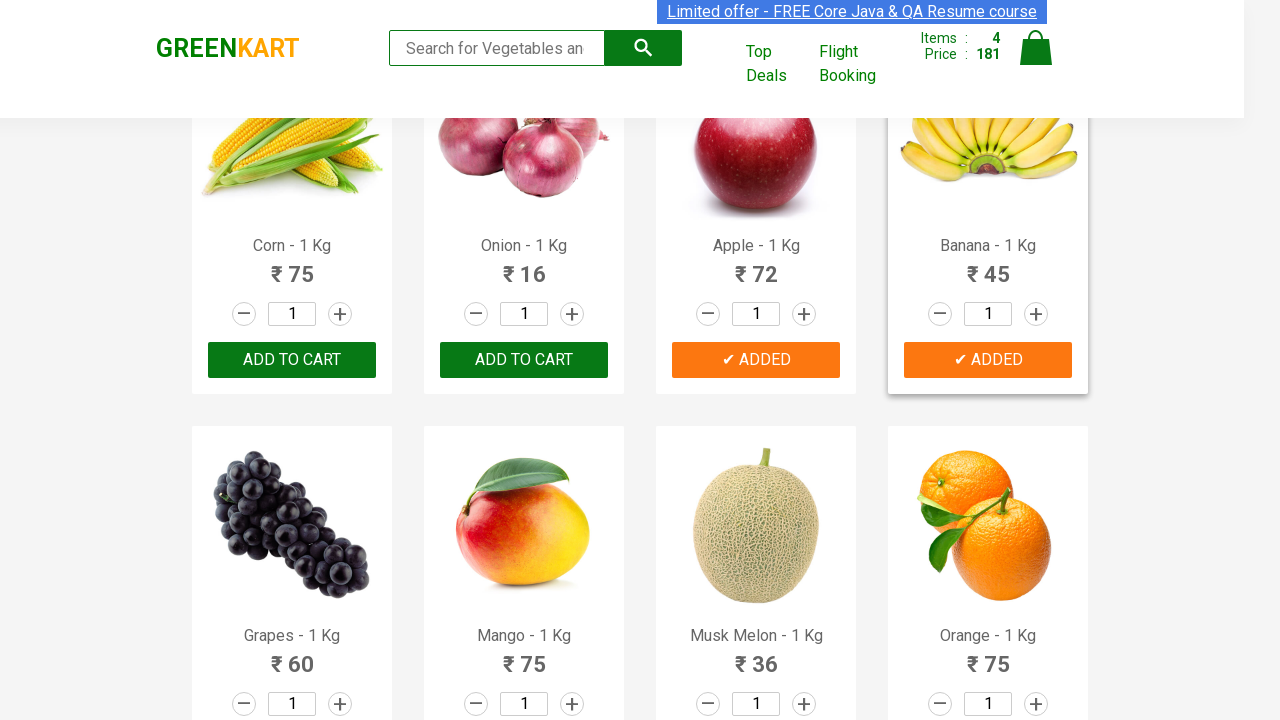

Retrieved product name: Pista - 1/4 Kg
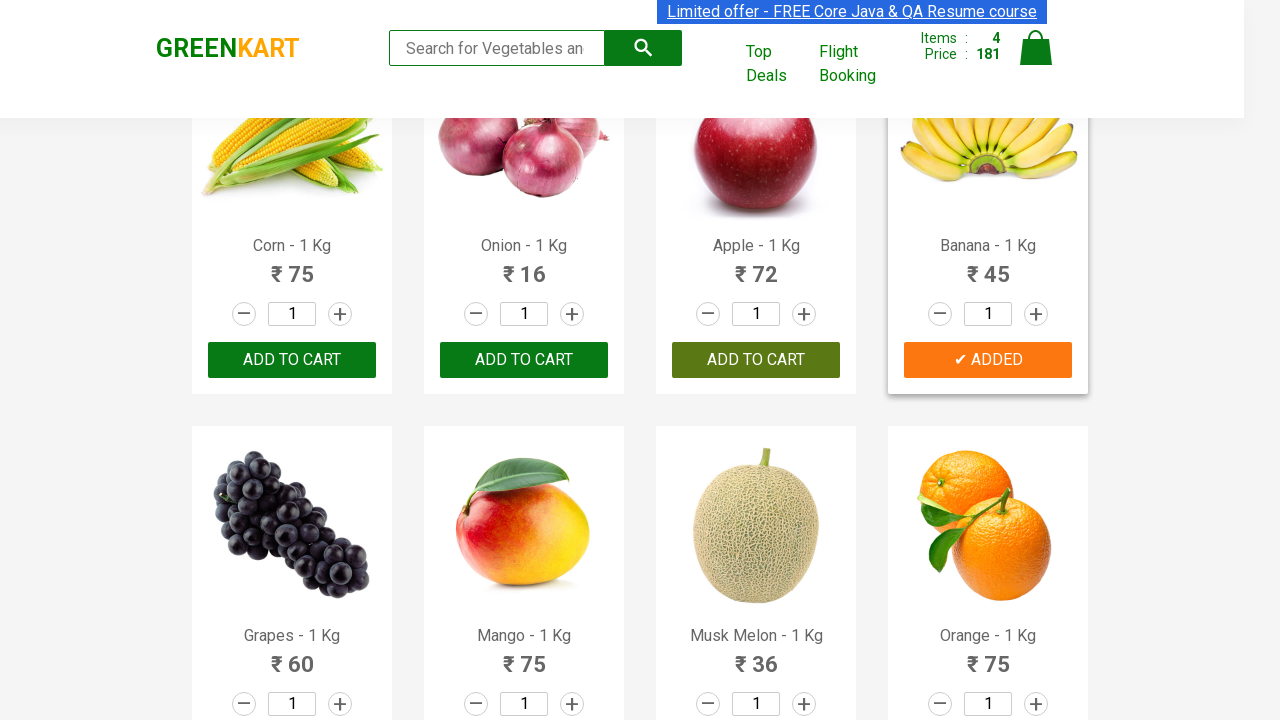

Retrieved product name: Nuts Mixture - 1 Kg
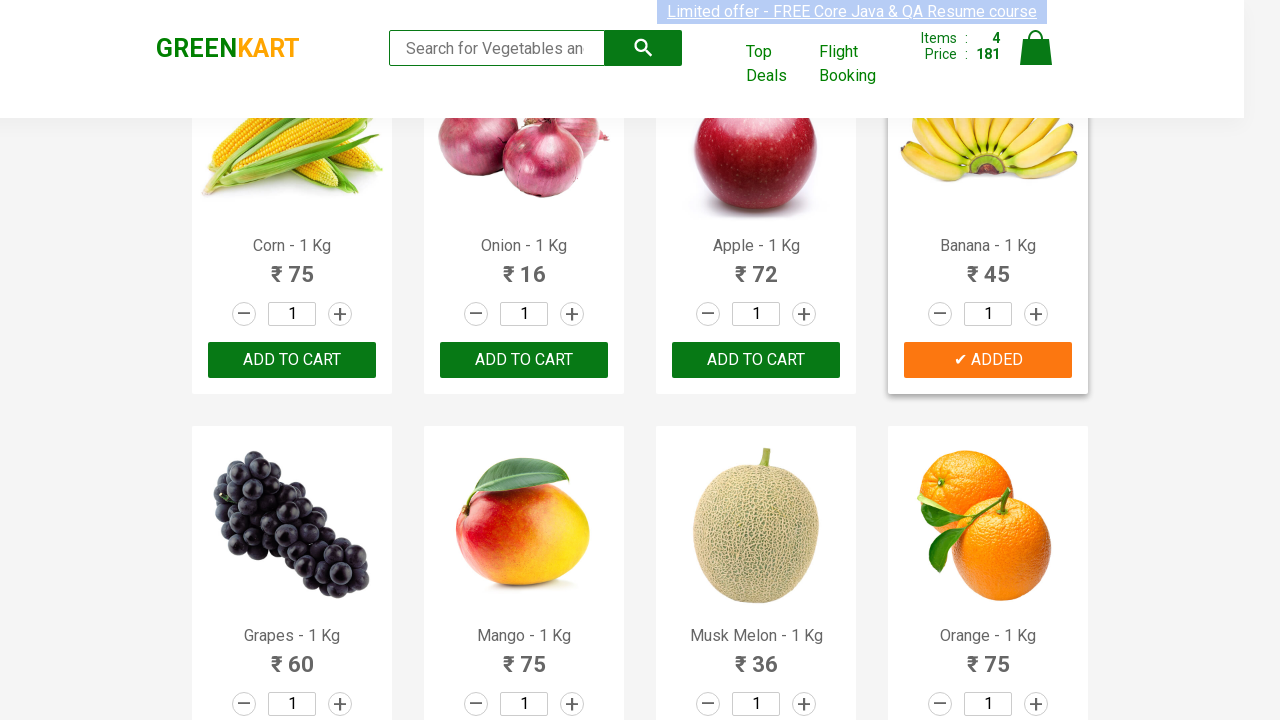

Clicked 'ADD TO CART' button for product: Nuts Mixture - 1 Kg at (988, 360) on div.product-action button >> nth=27
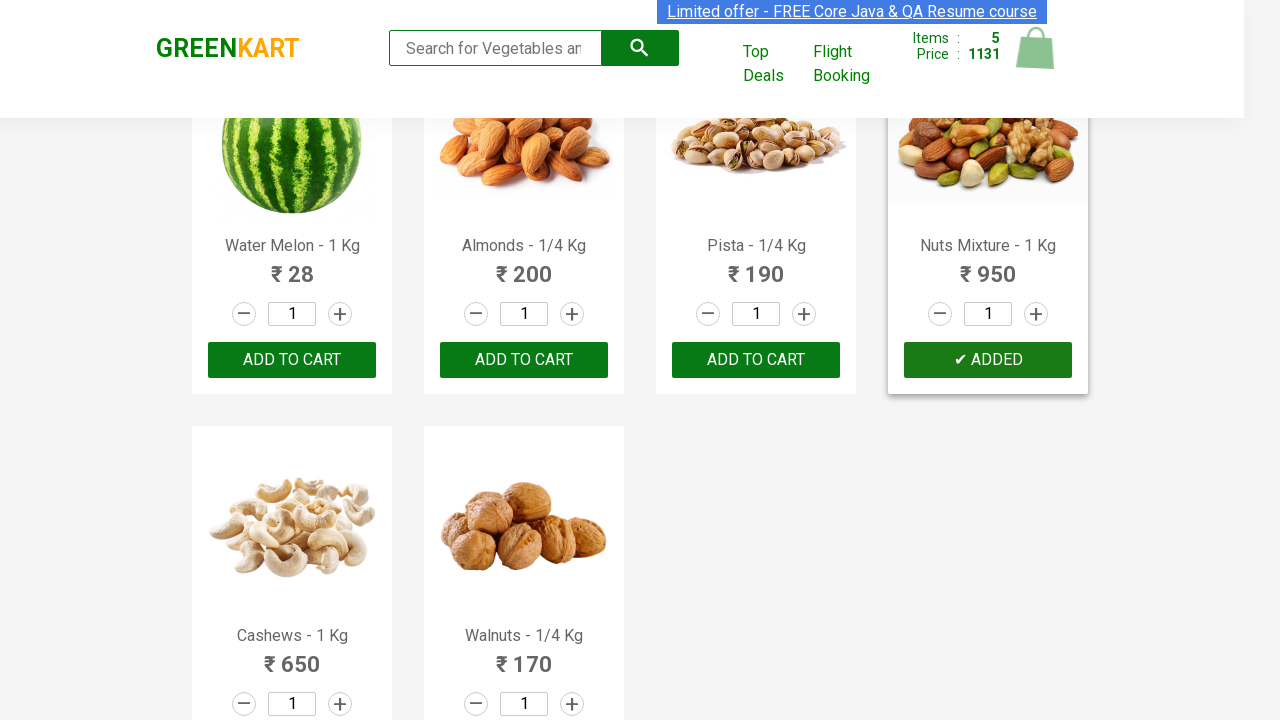

Retrieved product name: Cashews - 1 Kg
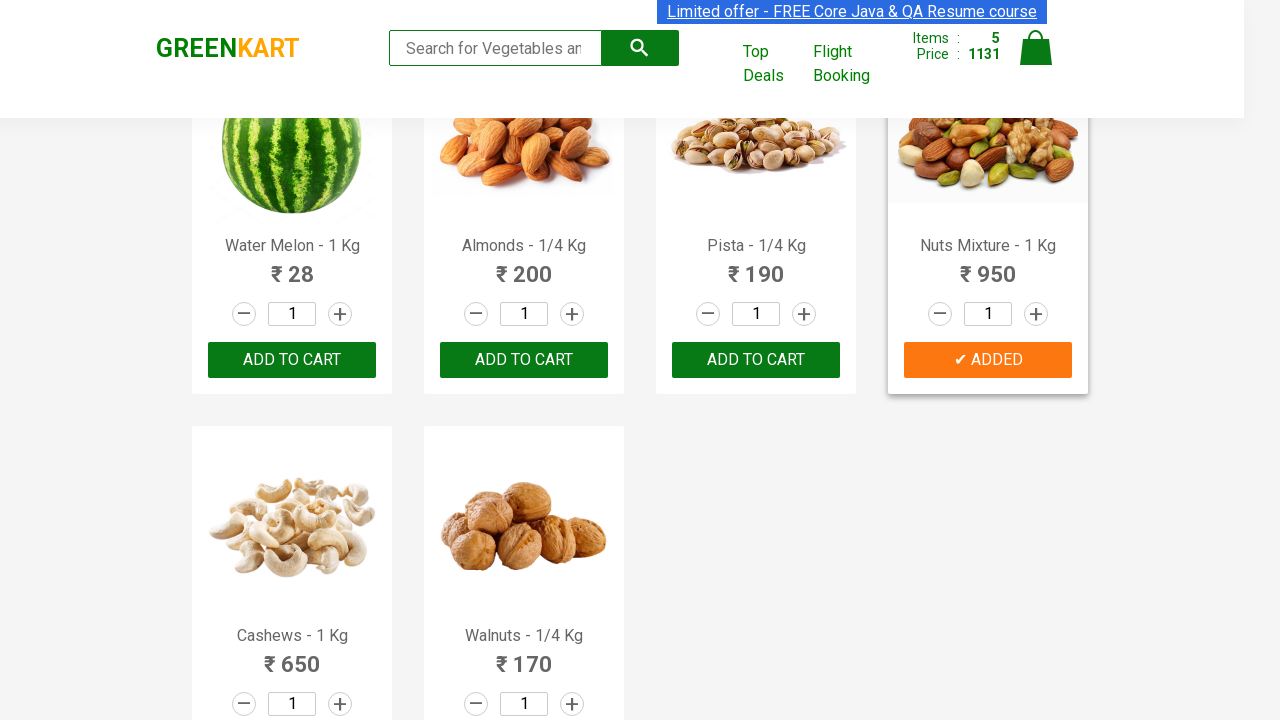

Retrieved product name: Walnuts - 1/4 Kg
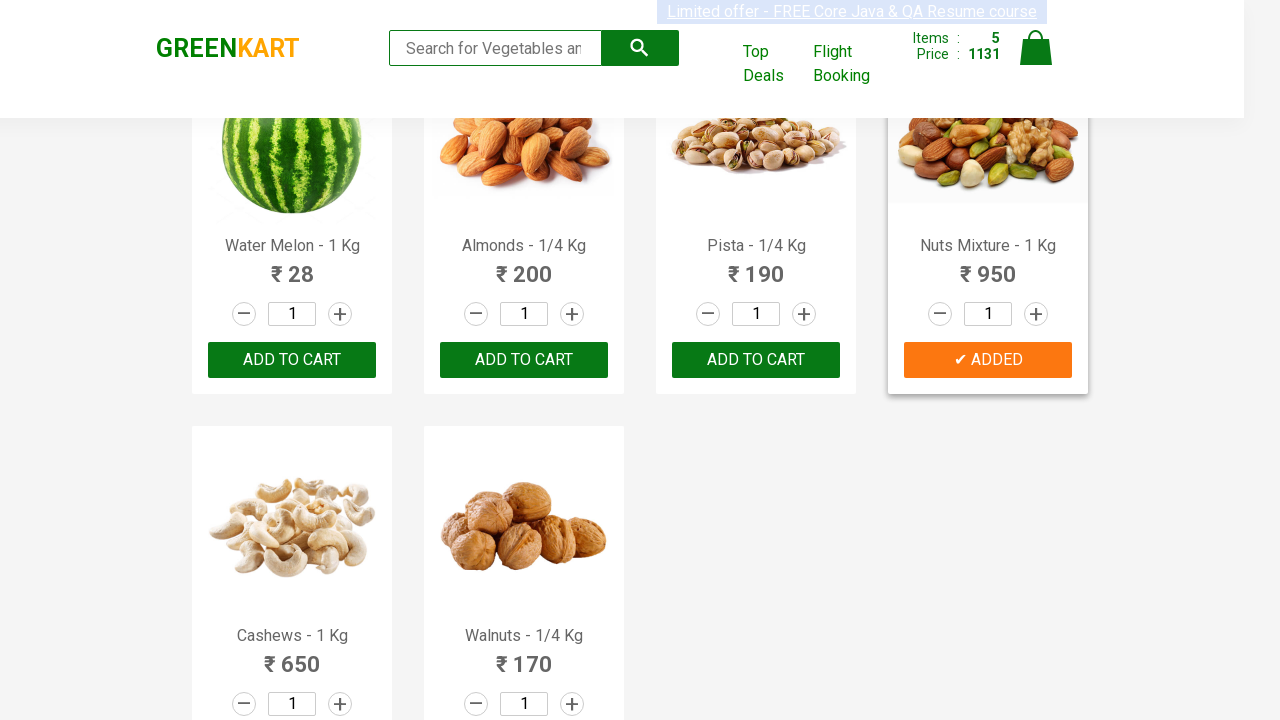

Waited for cart to update after adding items
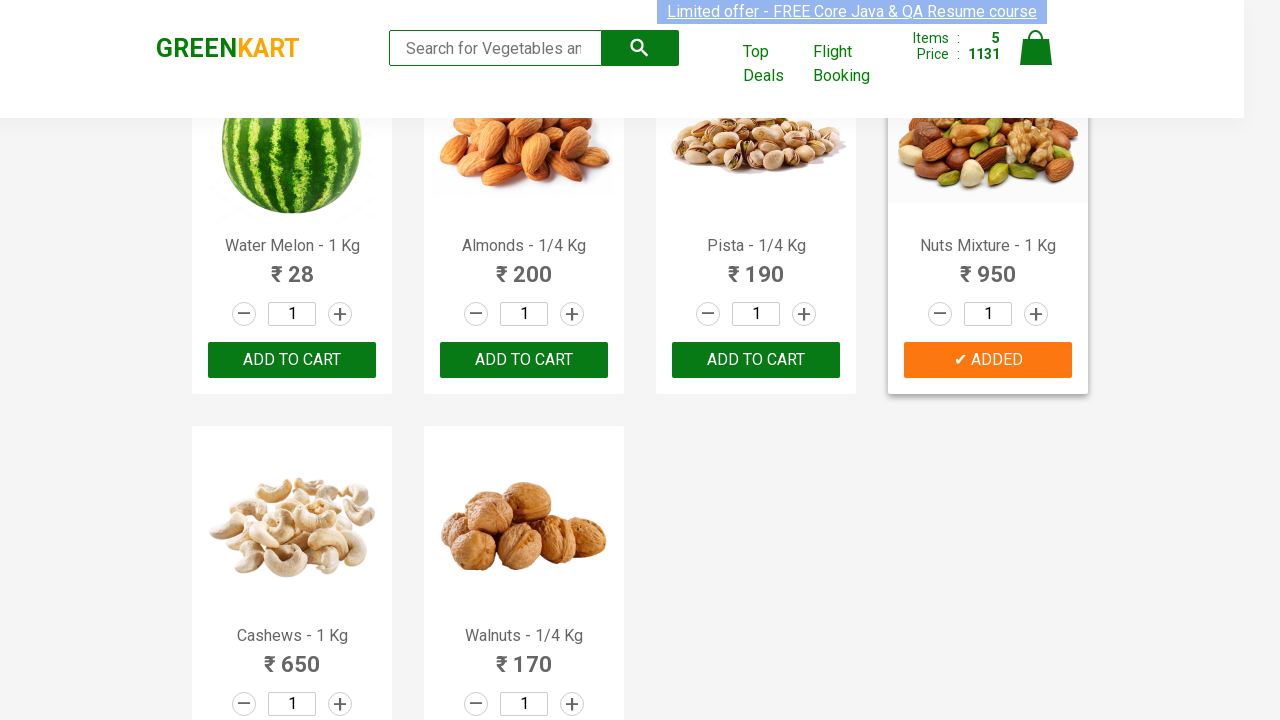

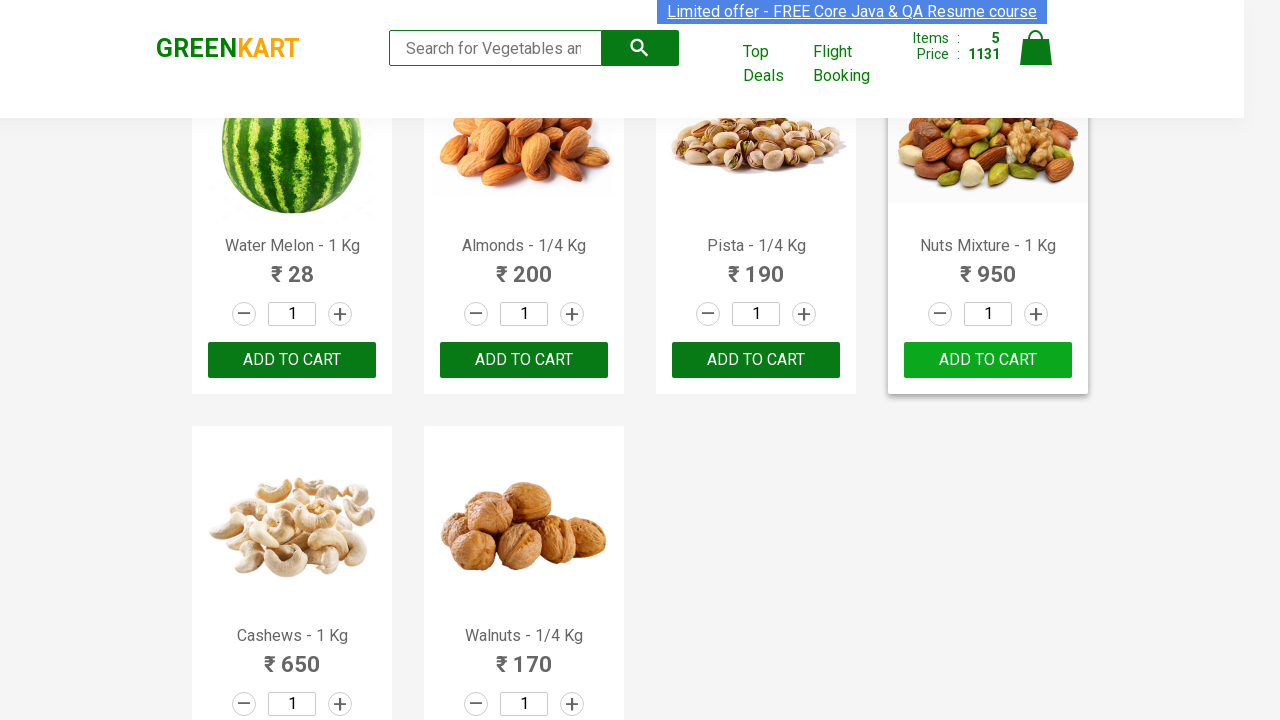